Tests filling a text field and clicking all checkboxes on a form, then verifying each checkbox becomes selected

Starting URL: https://automationfc.github.io/multiple-fields/

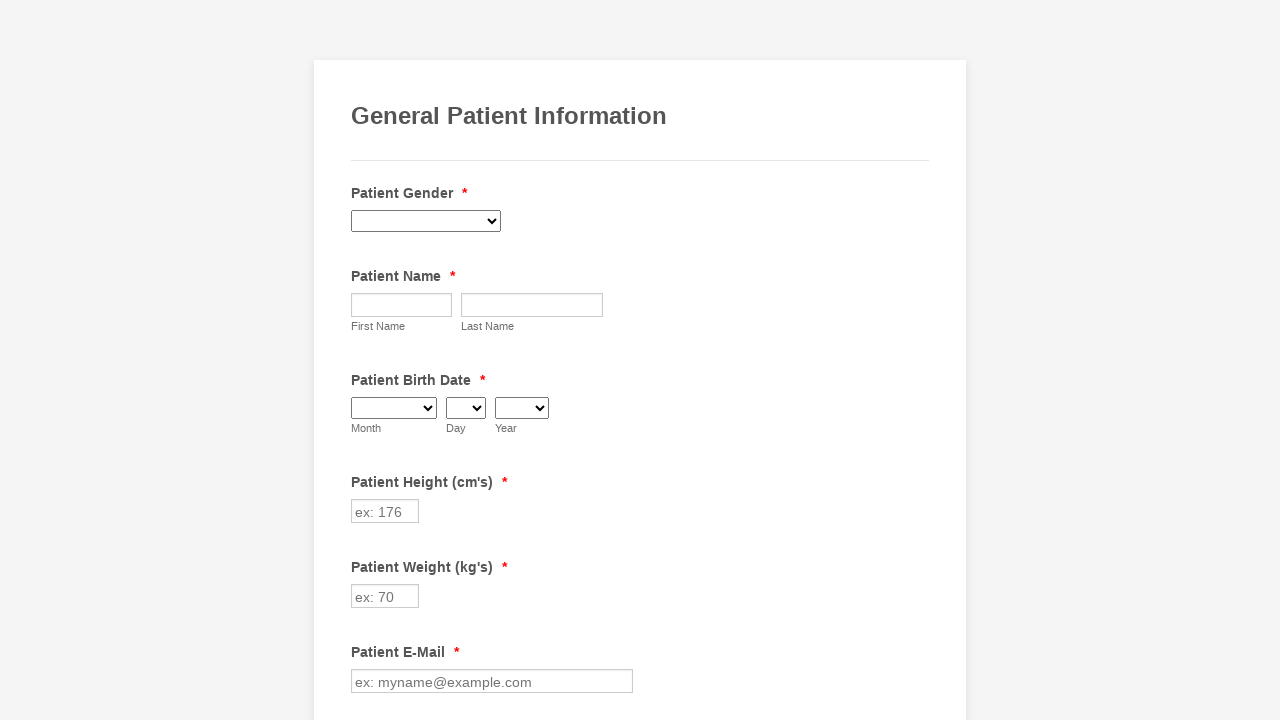

Navigated to the multiple fields form page
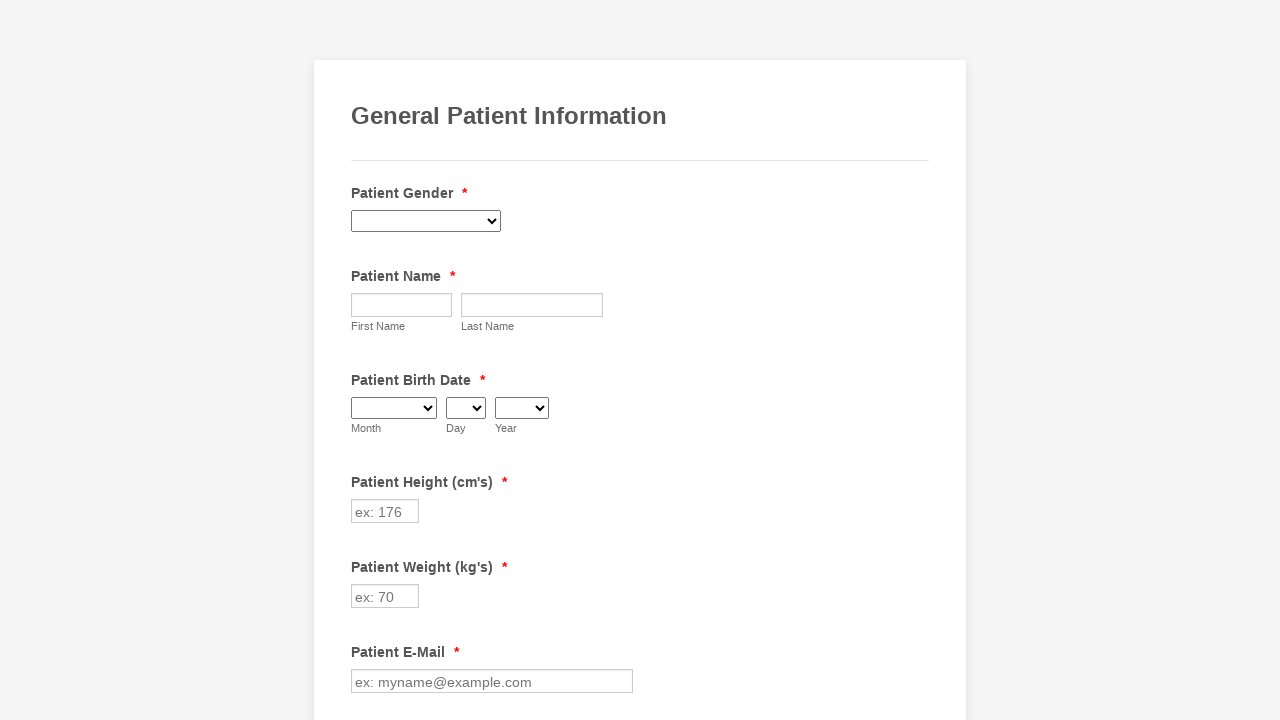

Filled text field with 'Test' on #first_45
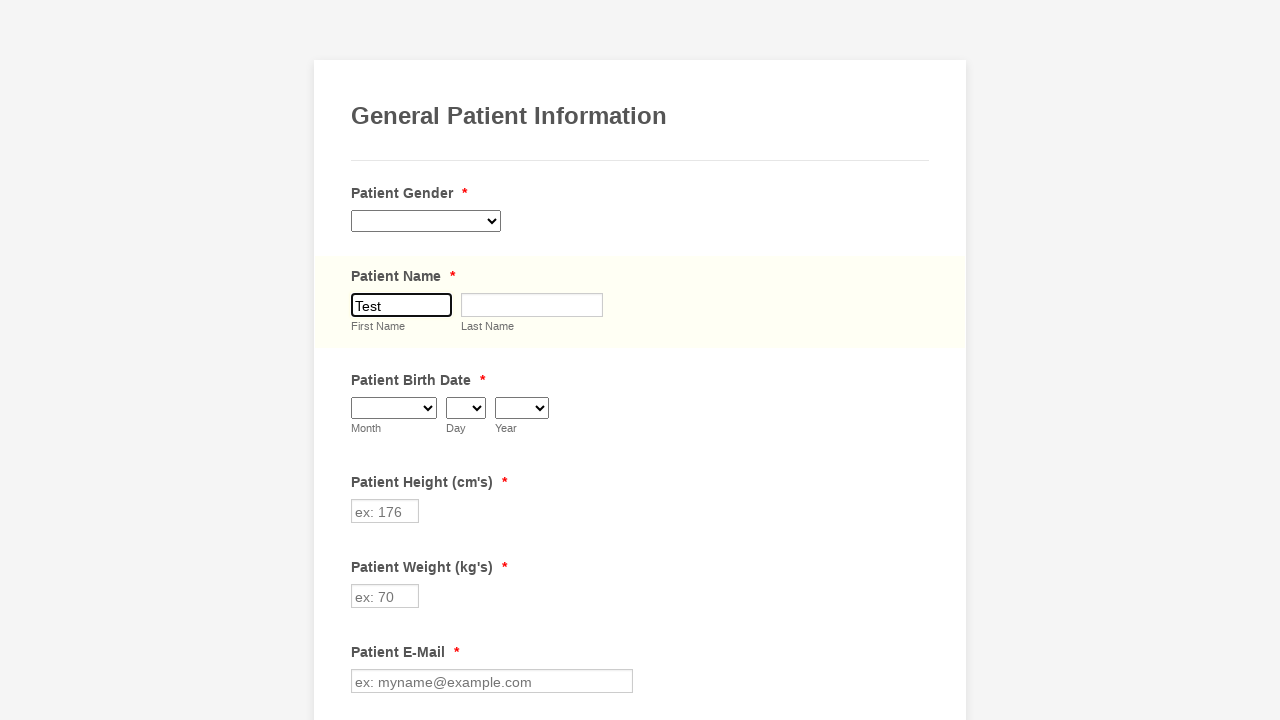

Located all form checkboxes
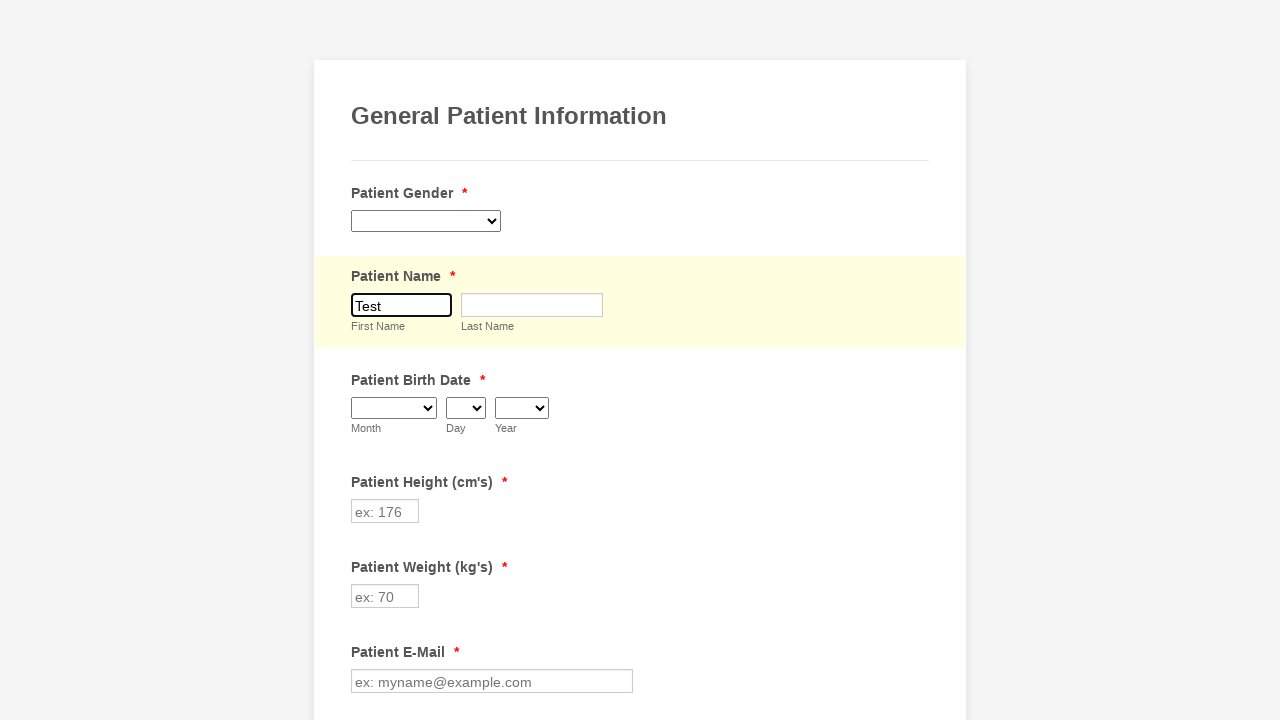

Found 29 checkboxes on the form
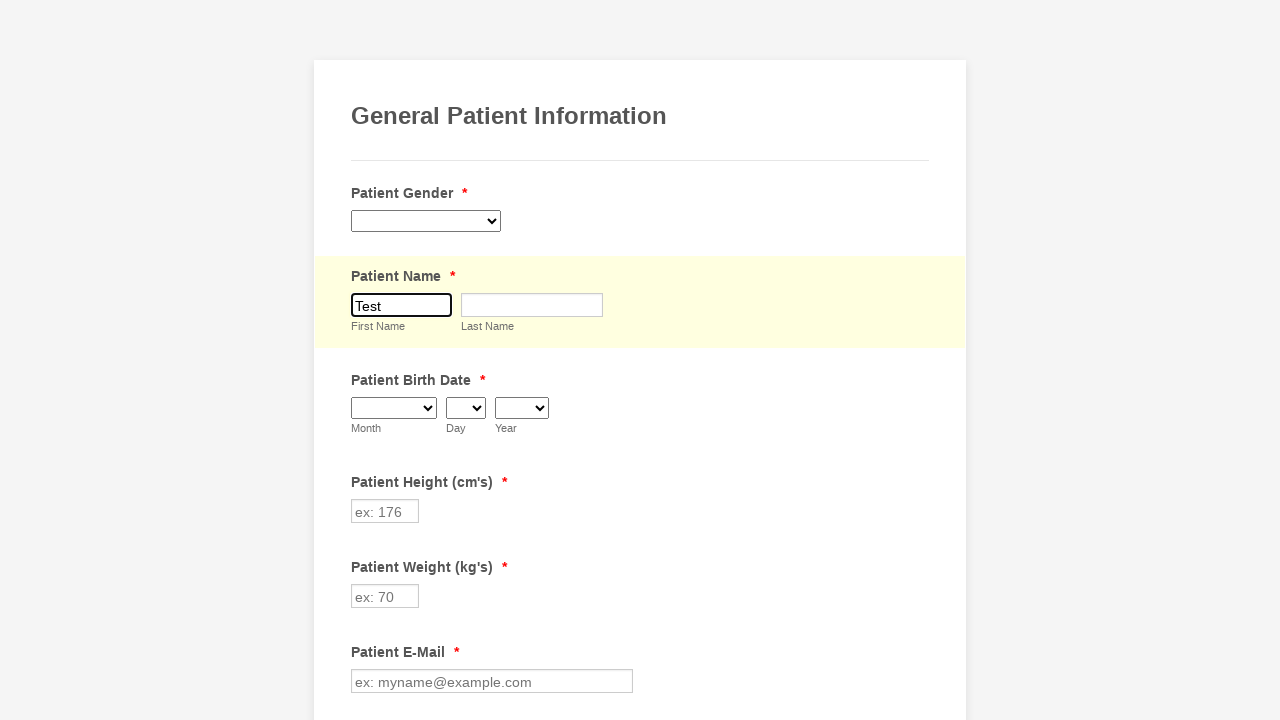

Clicked checkbox 1 of 29 at (362, 360) on input.form-checkbox >> nth=0
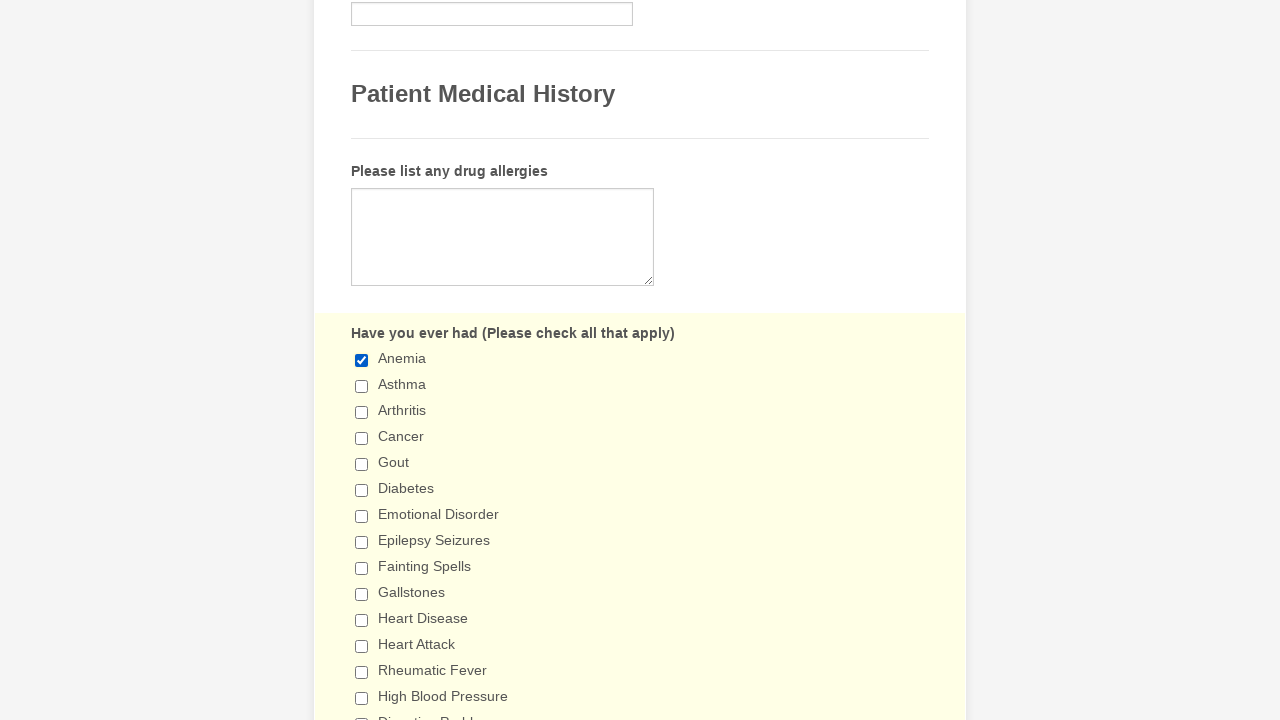

Clicked checkbox 2 of 29 at (362, 386) on input.form-checkbox >> nth=1
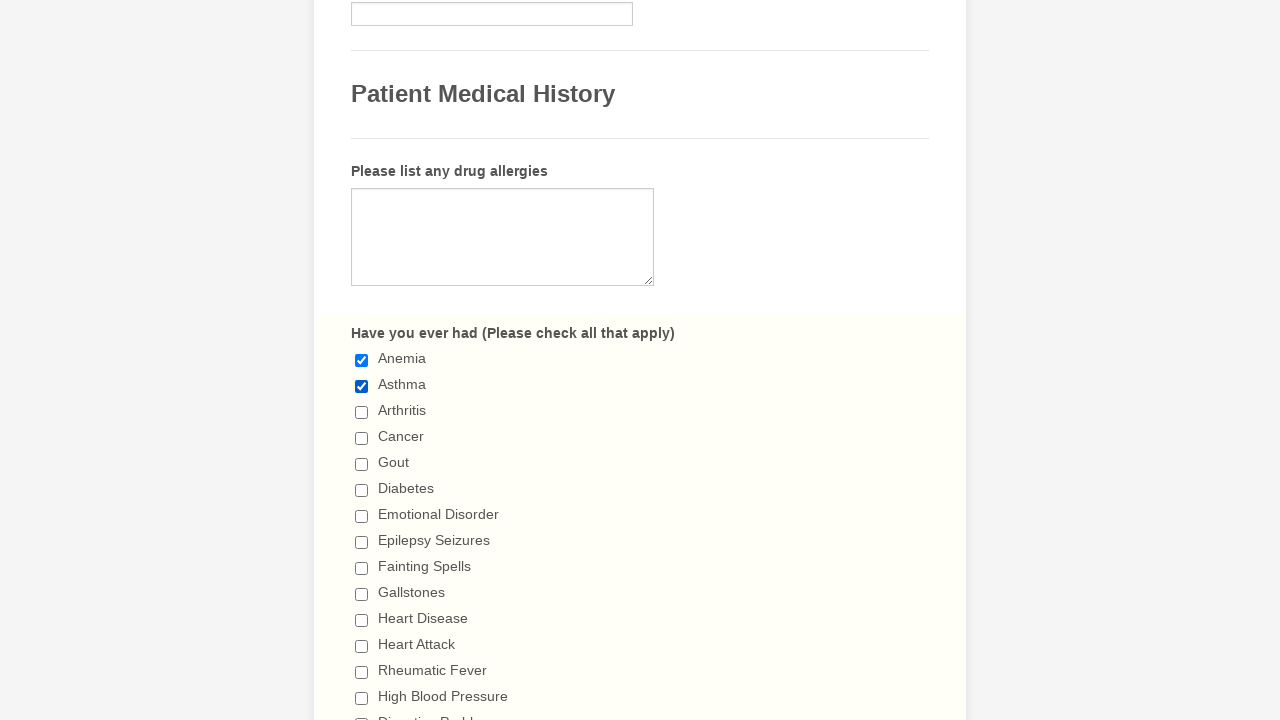

Clicked checkbox 3 of 29 at (362, 412) on input.form-checkbox >> nth=2
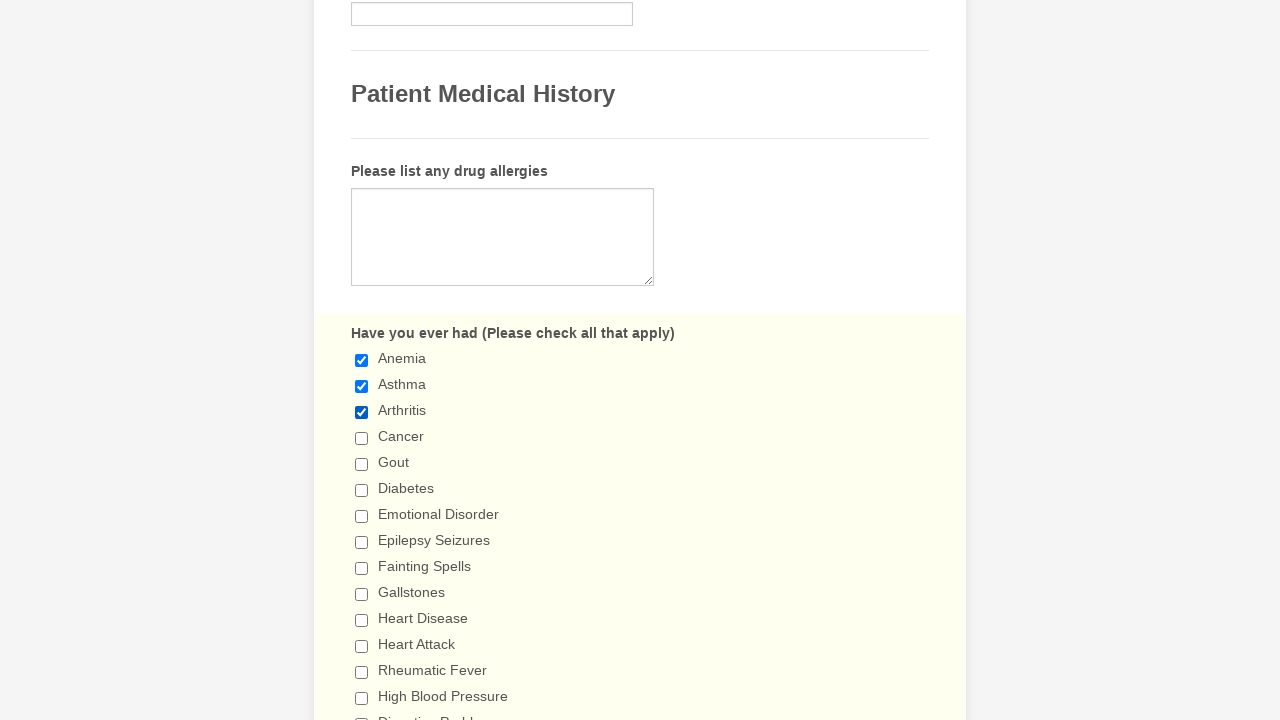

Clicked checkbox 4 of 29 at (362, 438) on input.form-checkbox >> nth=3
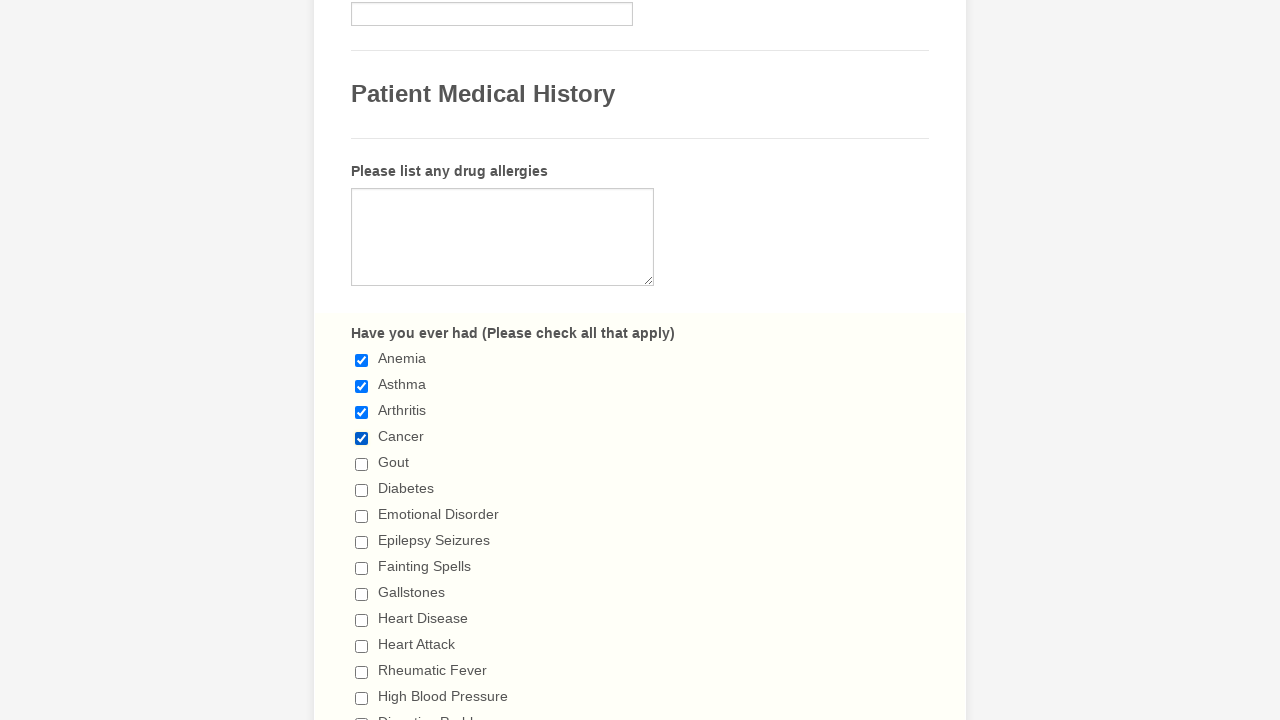

Clicked checkbox 5 of 29 at (362, 464) on input.form-checkbox >> nth=4
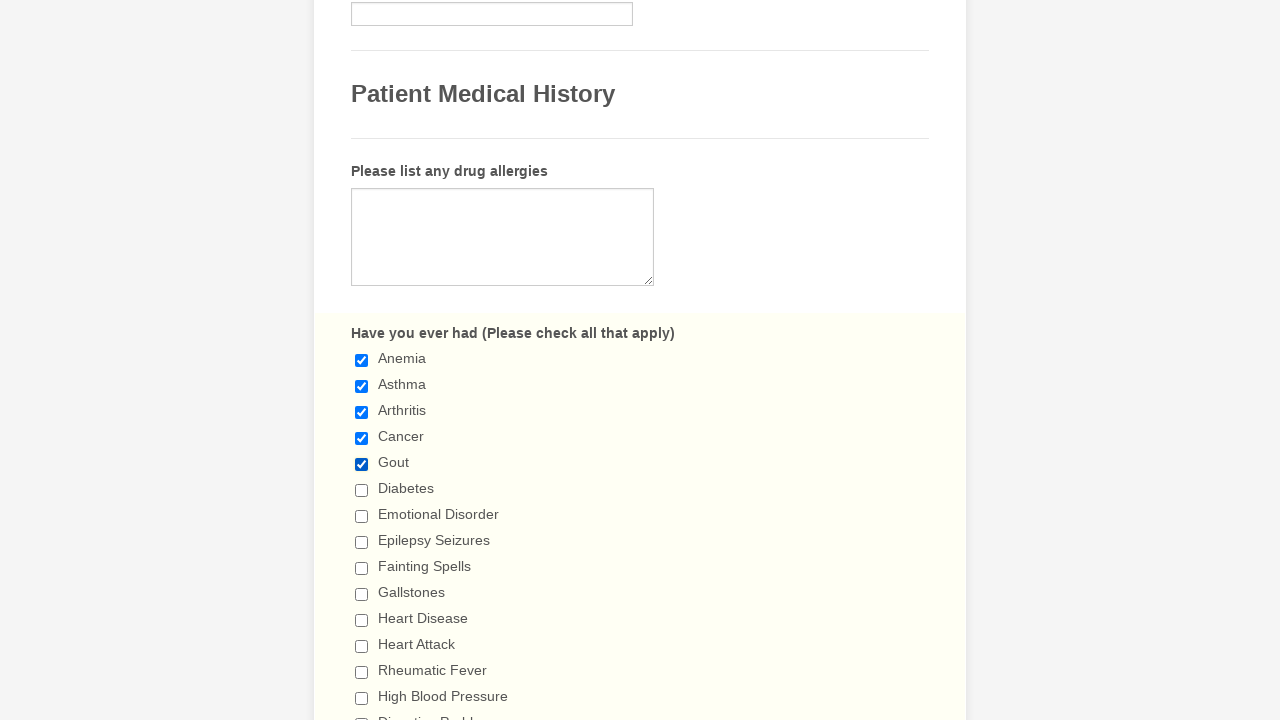

Clicked checkbox 6 of 29 at (362, 490) on input.form-checkbox >> nth=5
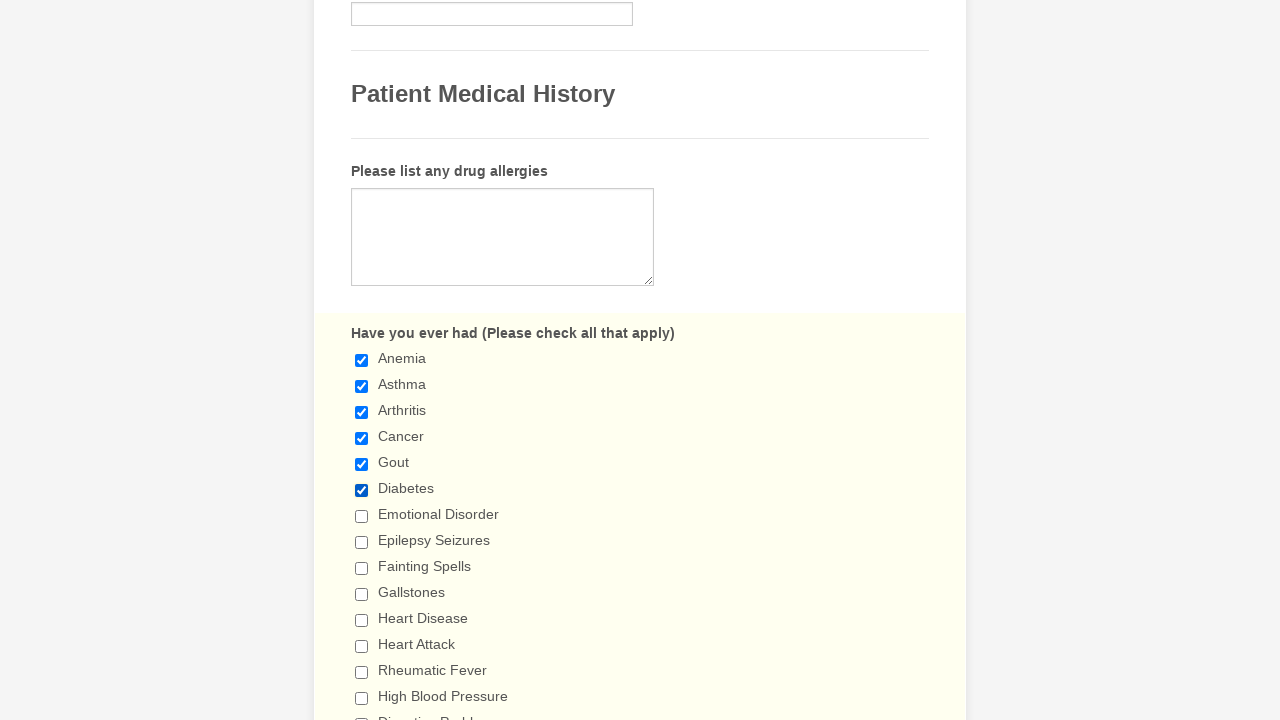

Clicked checkbox 7 of 29 at (362, 516) on input.form-checkbox >> nth=6
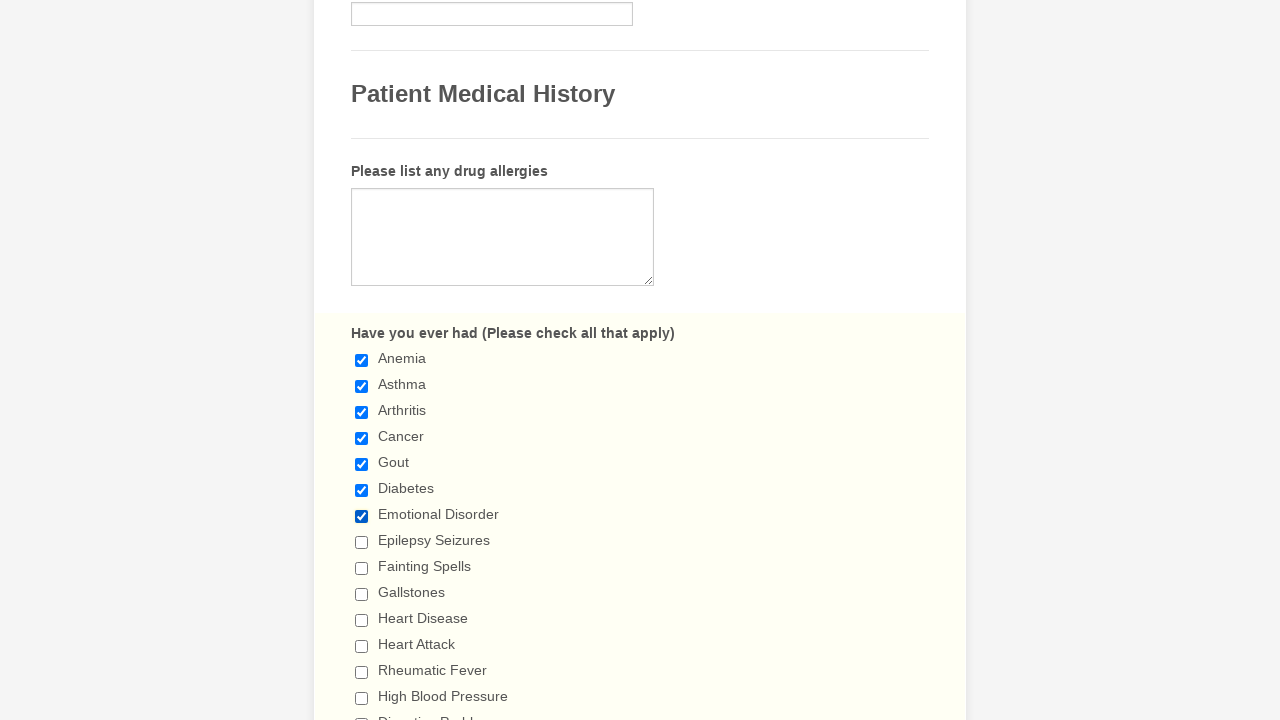

Clicked checkbox 8 of 29 at (362, 542) on input.form-checkbox >> nth=7
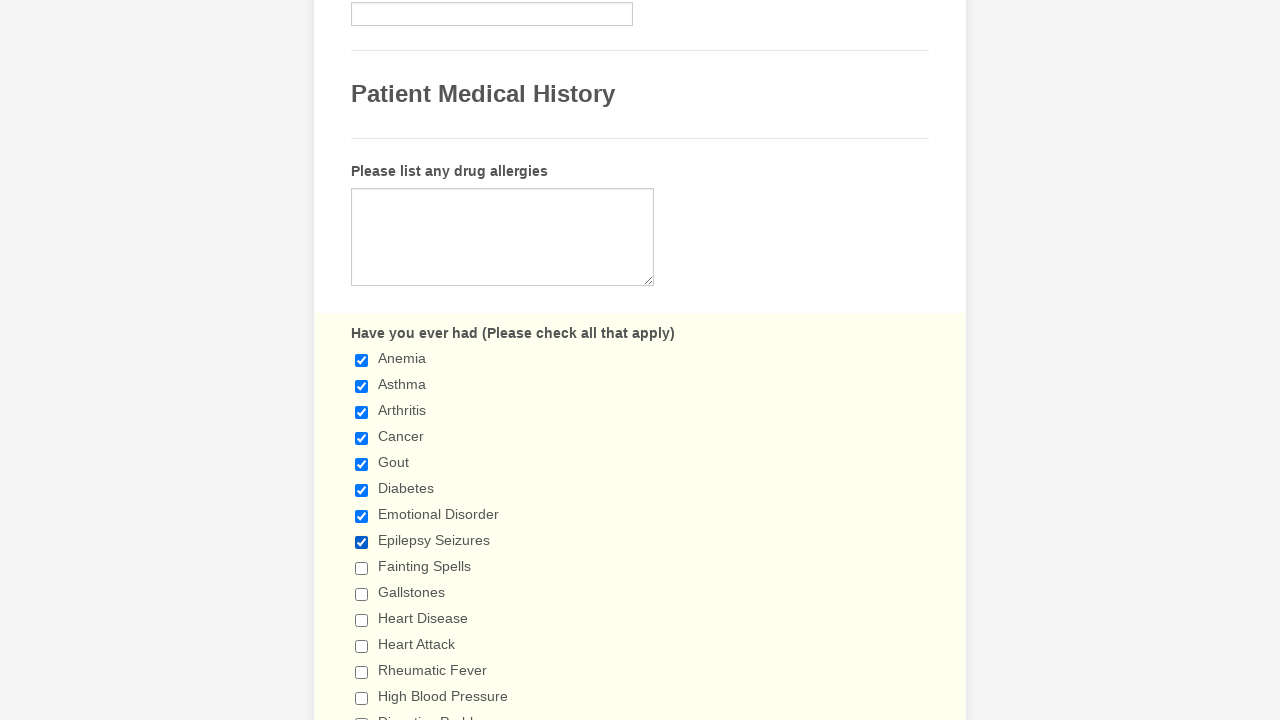

Clicked checkbox 9 of 29 at (362, 568) on input.form-checkbox >> nth=8
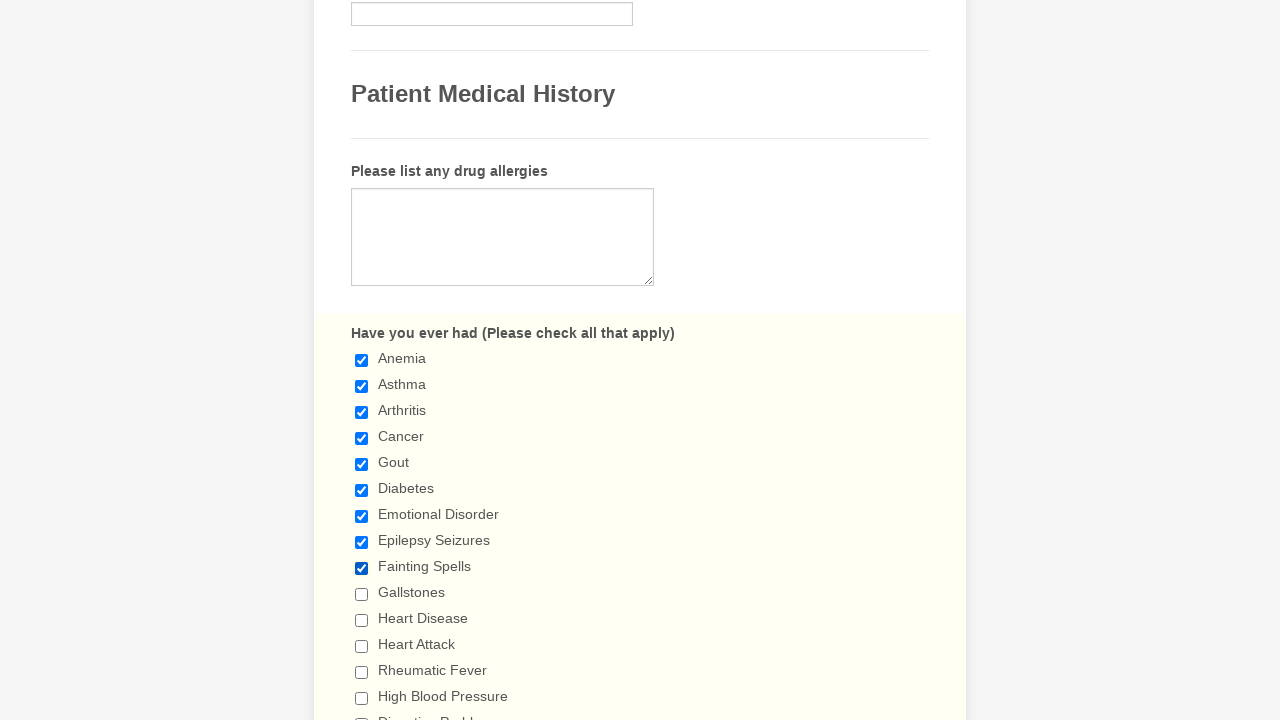

Clicked checkbox 10 of 29 at (362, 594) on input.form-checkbox >> nth=9
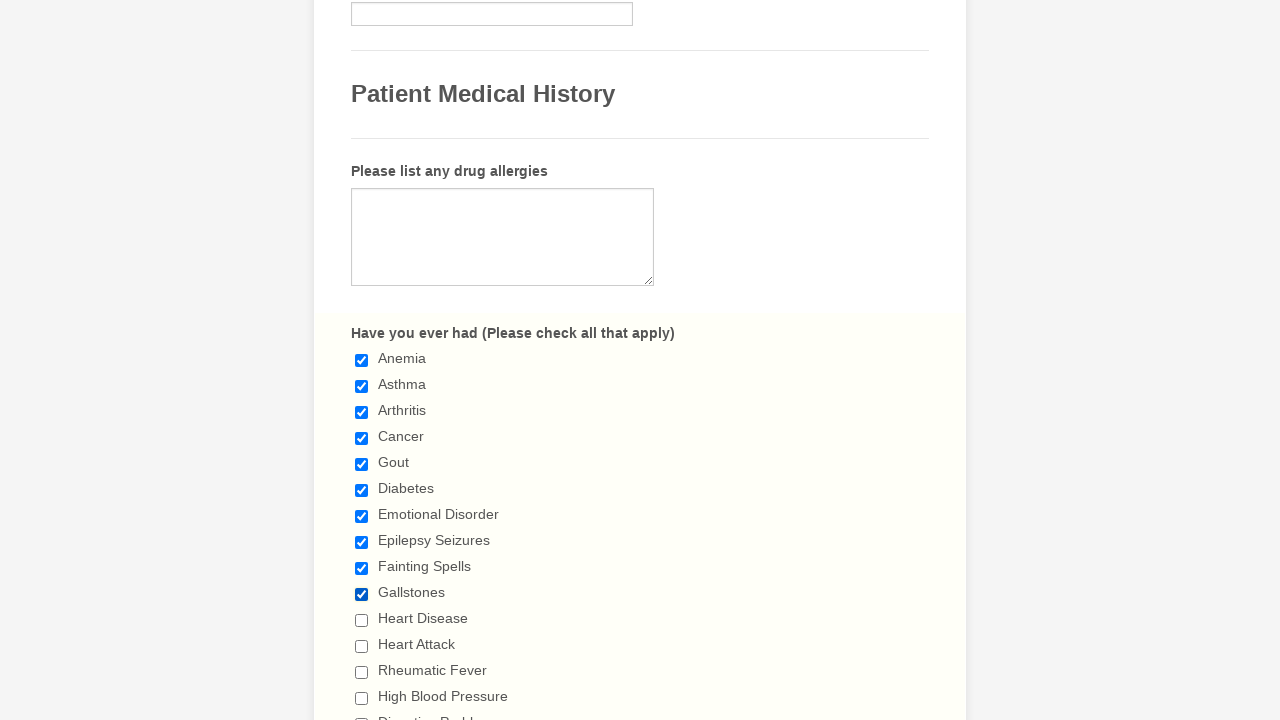

Clicked checkbox 11 of 29 at (362, 620) on input.form-checkbox >> nth=10
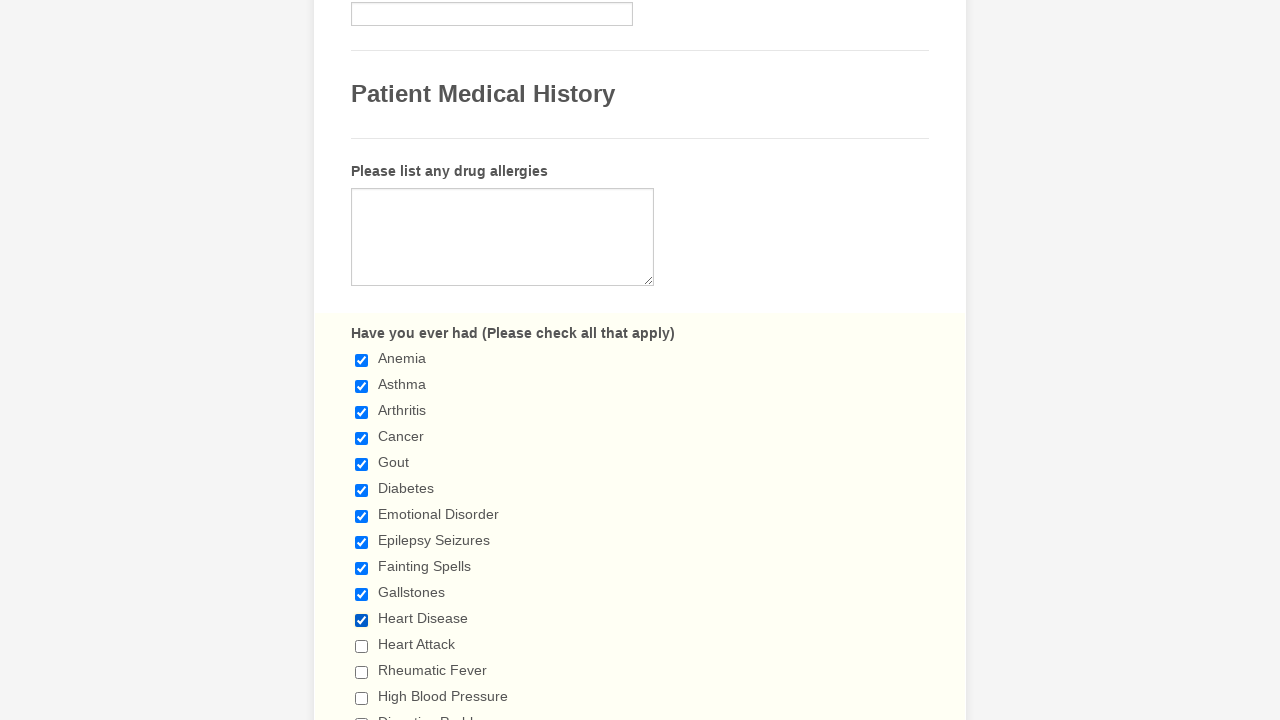

Clicked checkbox 12 of 29 at (362, 646) on input.form-checkbox >> nth=11
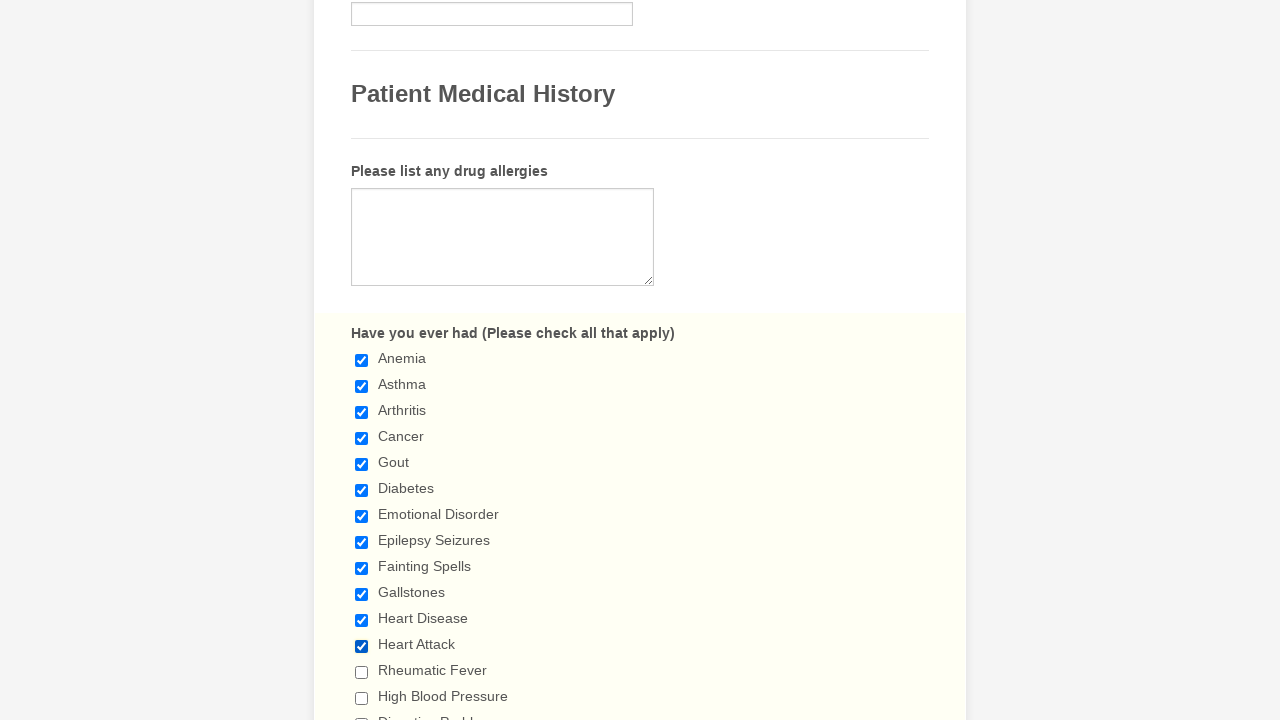

Clicked checkbox 13 of 29 at (362, 672) on input.form-checkbox >> nth=12
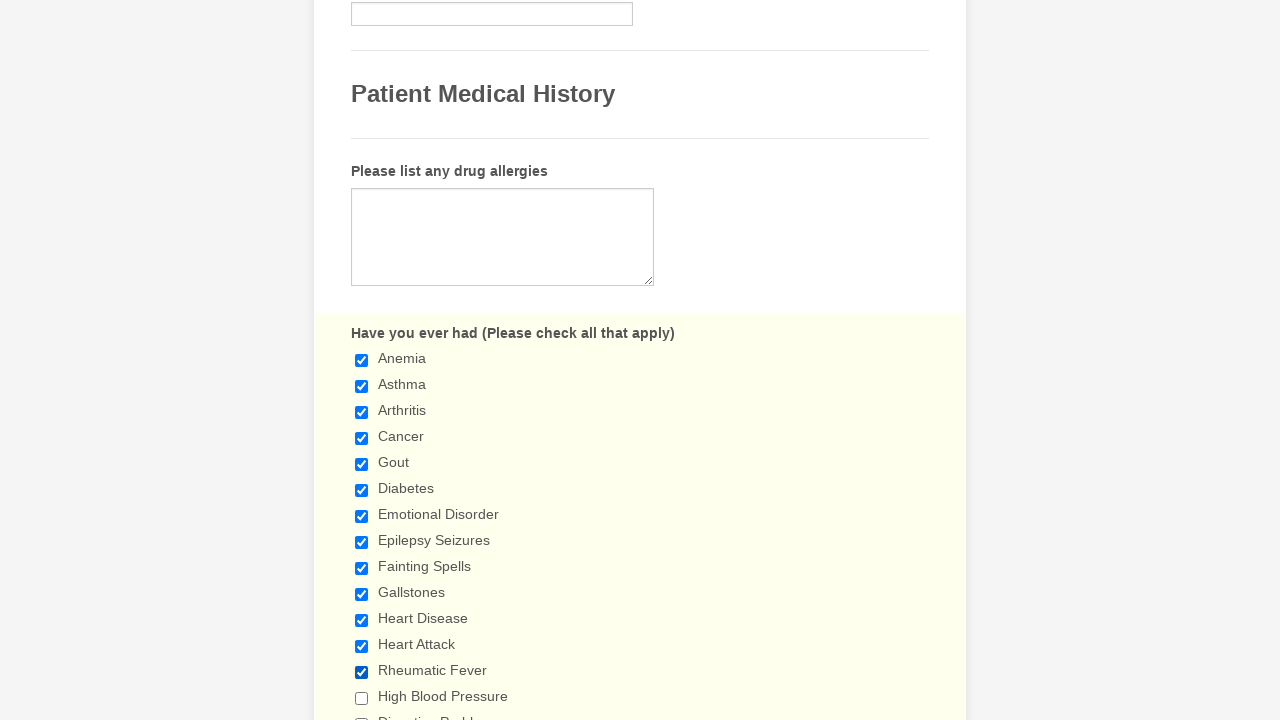

Clicked checkbox 14 of 29 at (362, 698) on input.form-checkbox >> nth=13
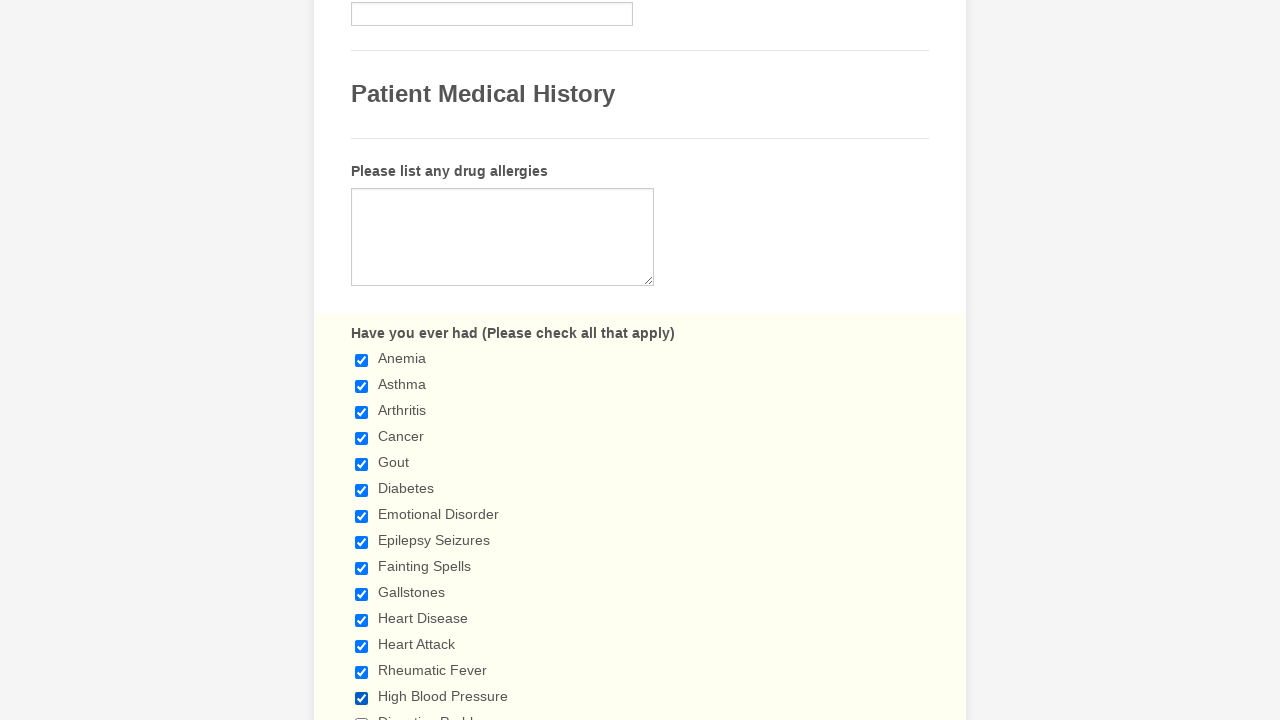

Clicked checkbox 15 of 29 at (362, 714) on input.form-checkbox >> nth=14
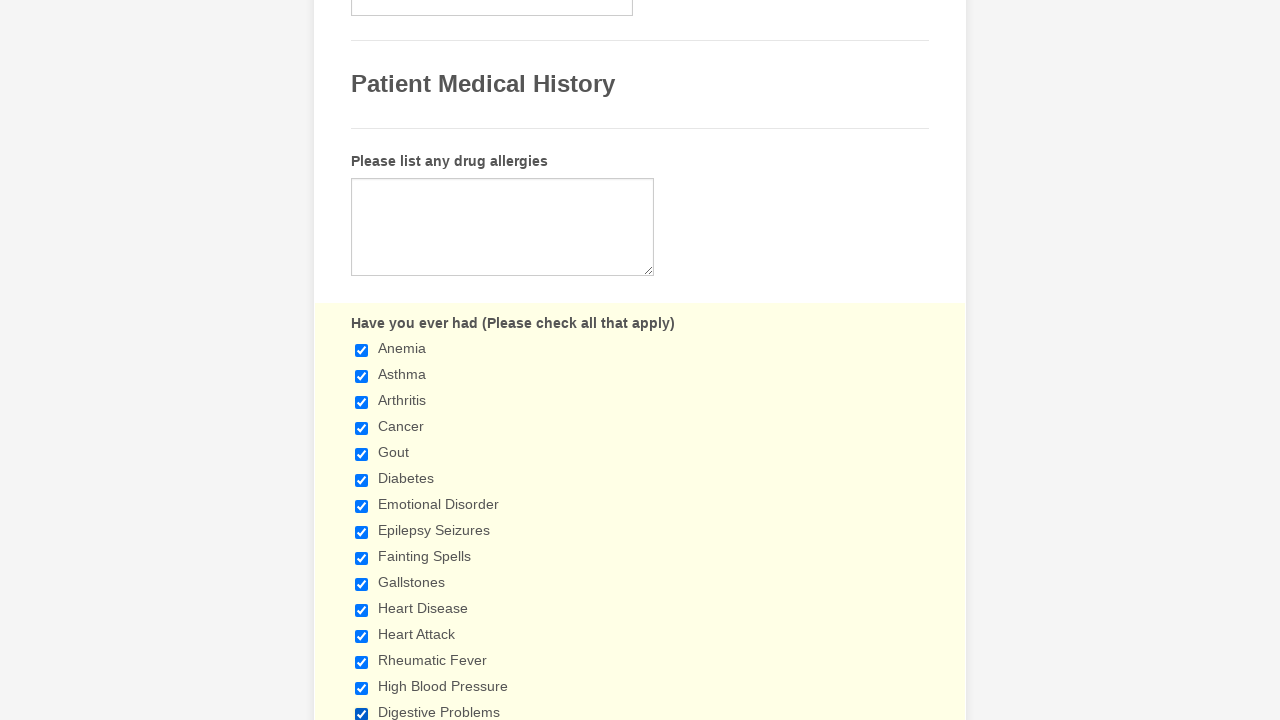

Clicked checkbox 16 of 29 at (362, 360) on input.form-checkbox >> nth=15
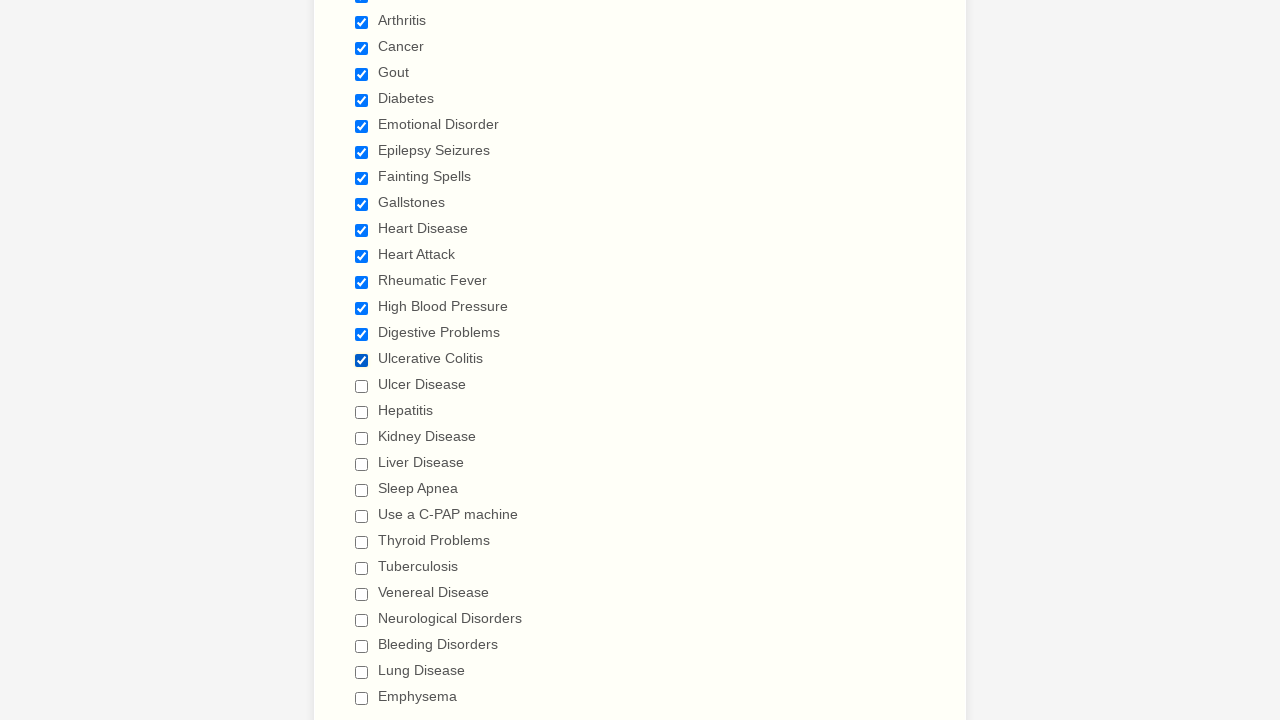

Clicked checkbox 17 of 29 at (362, 386) on input.form-checkbox >> nth=16
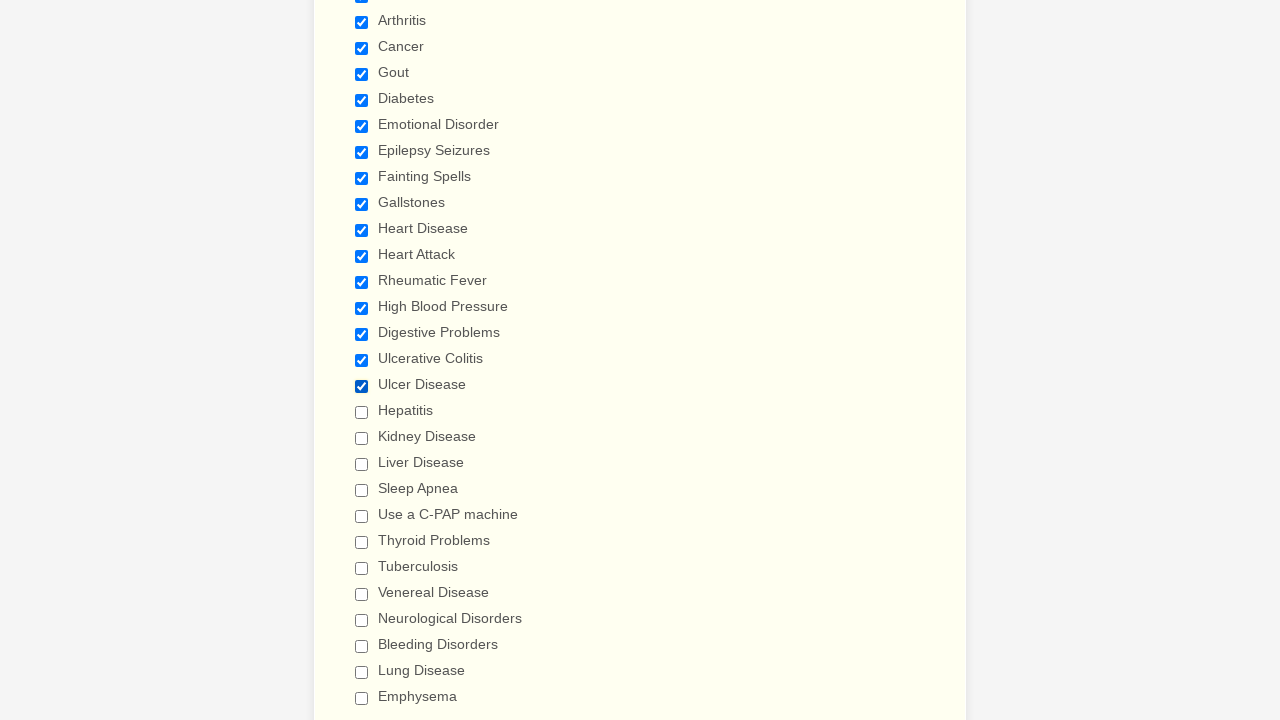

Clicked checkbox 18 of 29 at (362, 412) on input.form-checkbox >> nth=17
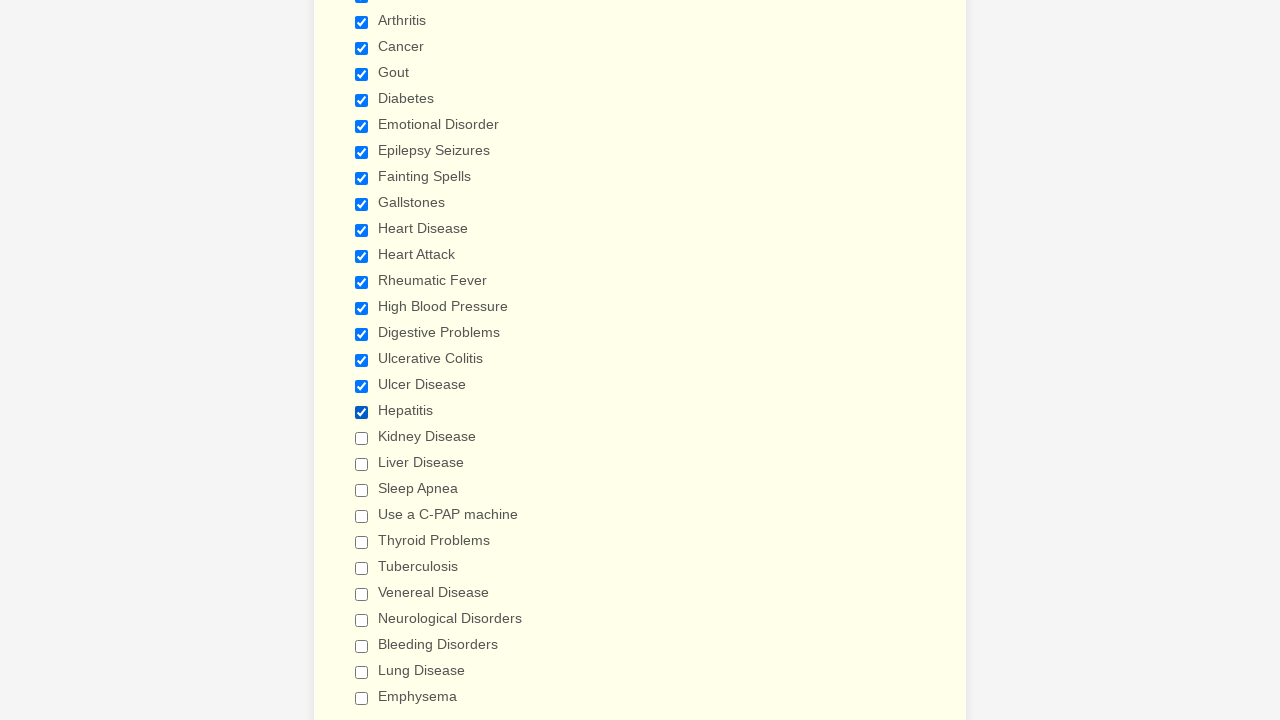

Clicked checkbox 19 of 29 at (362, 438) on input.form-checkbox >> nth=18
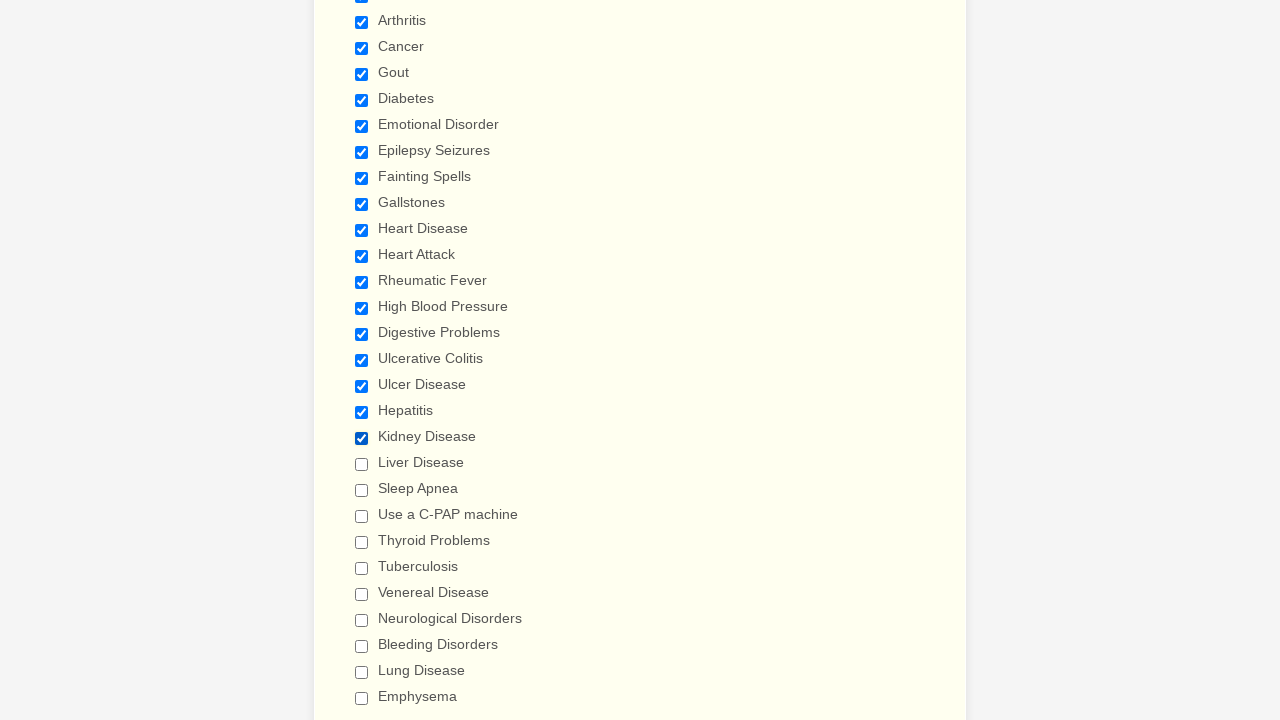

Clicked checkbox 20 of 29 at (362, 464) on input.form-checkbox >> nth=19
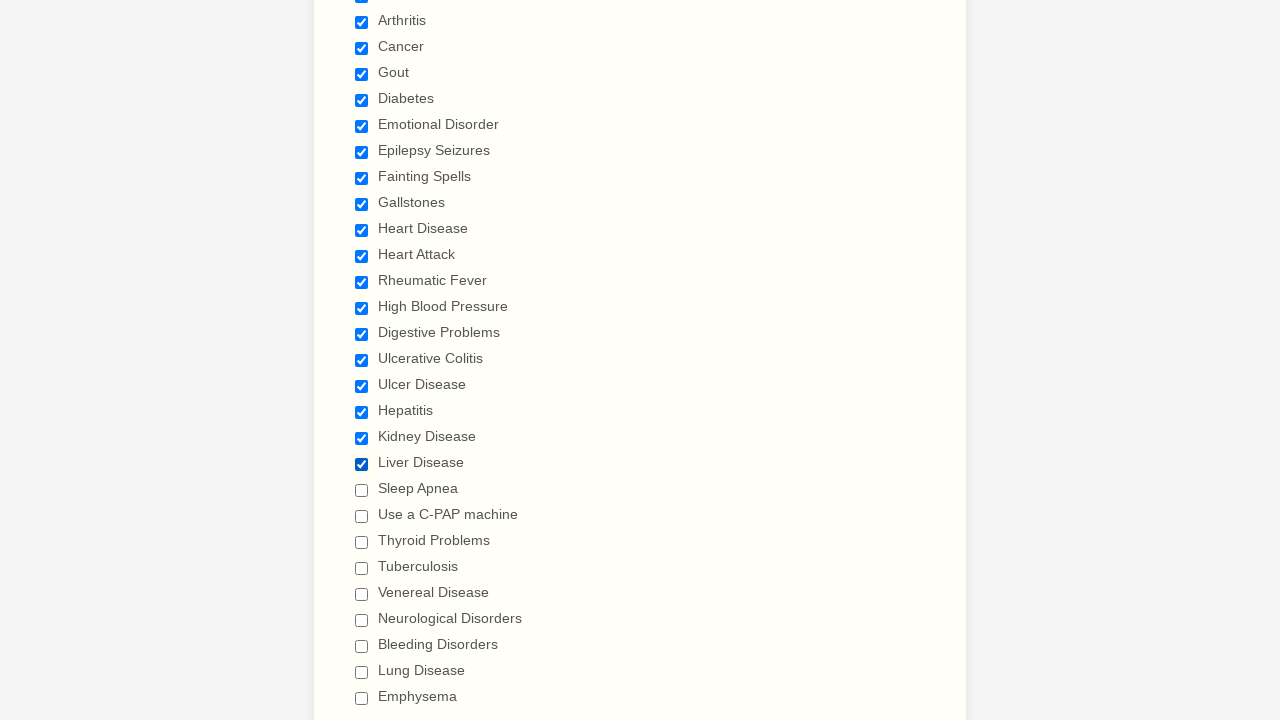

Clicked checkbox 21 of 29 at (362, 490) on input.form-checkbox >> nth=20
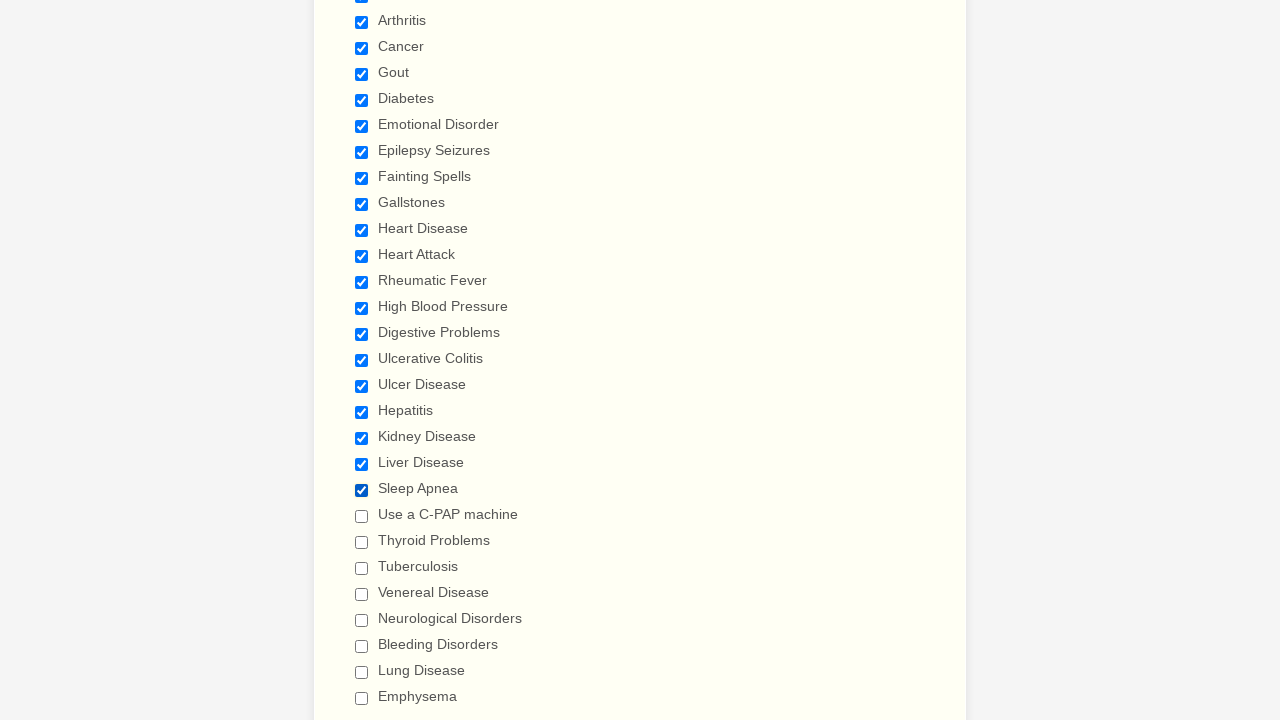

Clicked checkbox 22 of 29 at (362, 516) on input.form-checkbox >> nth=21
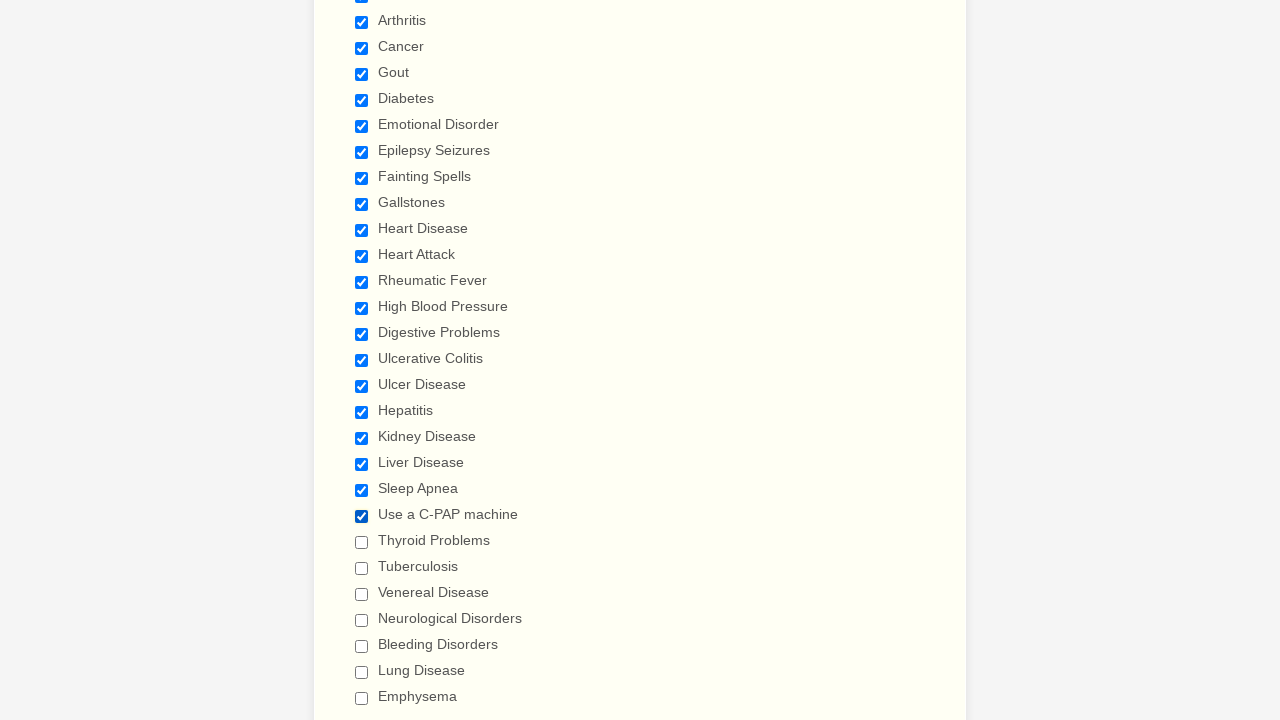

Clicked checkbox 23 of 29 at (362, 542) on input.form-checkbox >> nth=22
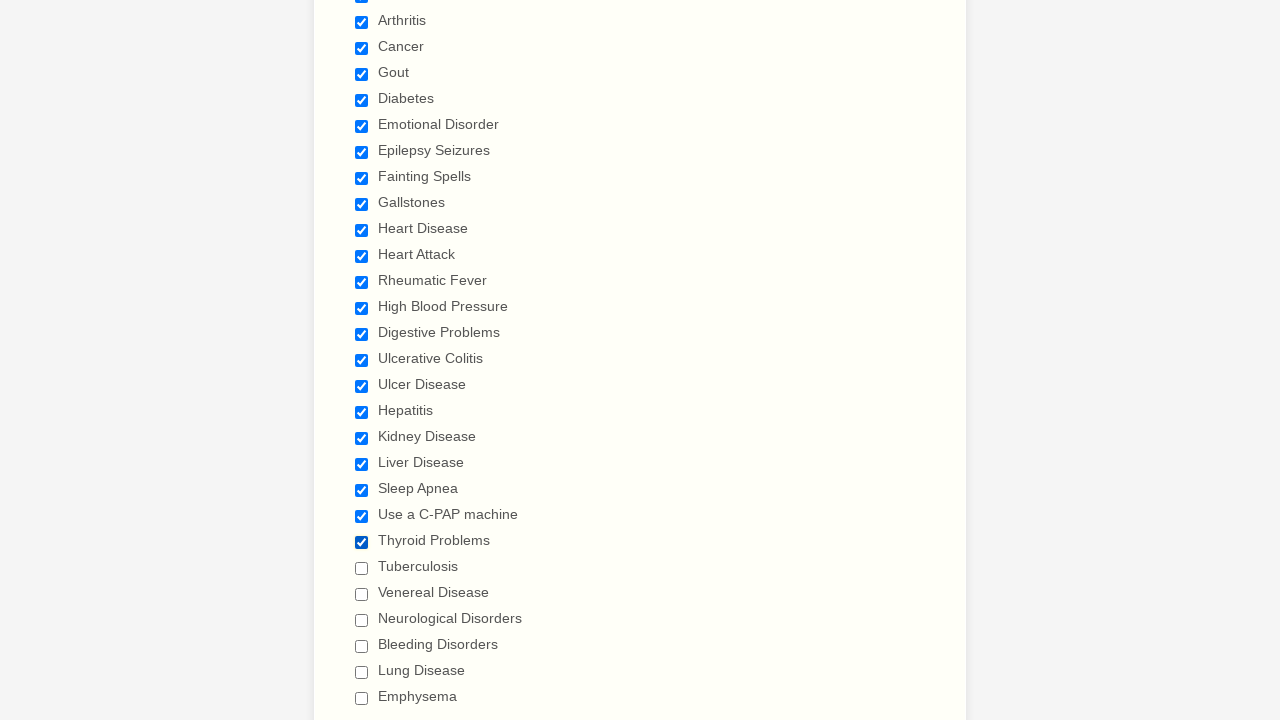

Clicked checkbox 24 of 29 at (362, 568) on input.form-checkbox >> nth=23
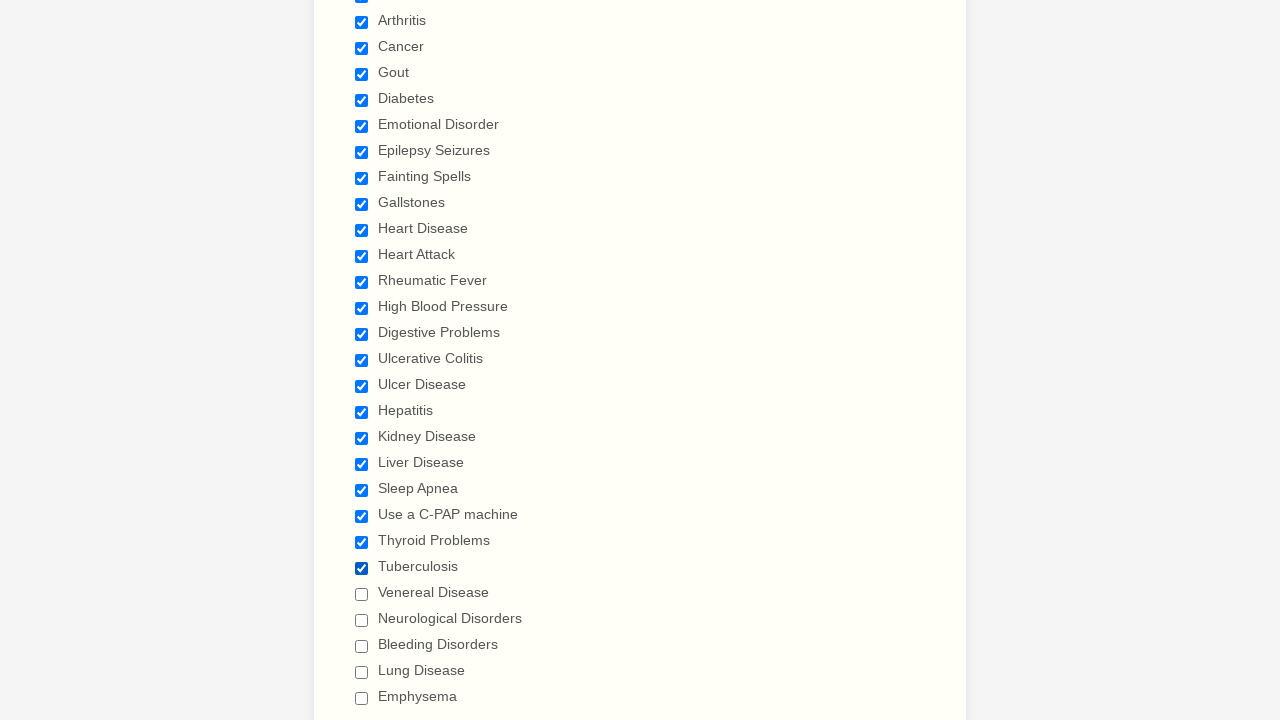

Clicked checkbox 25 of 29 at (362, 594) on input.form-checkbox >> nth=24
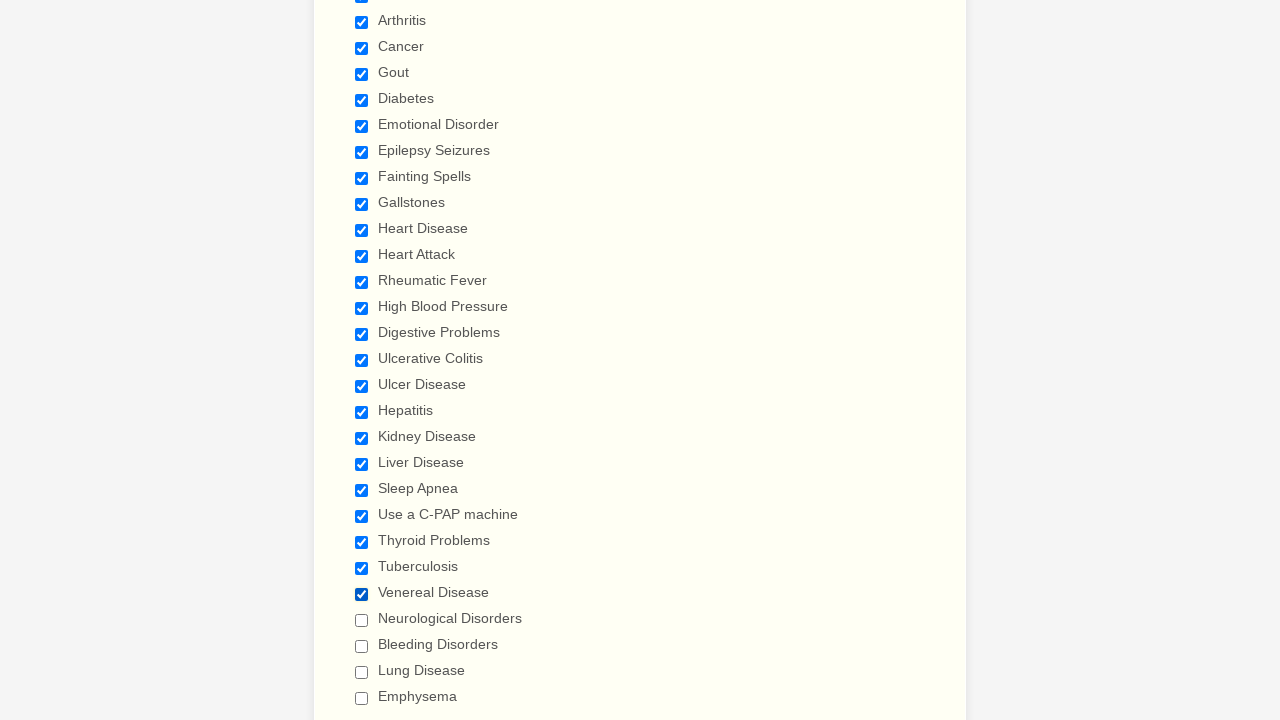

Clicked checkbox 26 of 29 at (362, 620) on input.form-checkbox >> nth=25
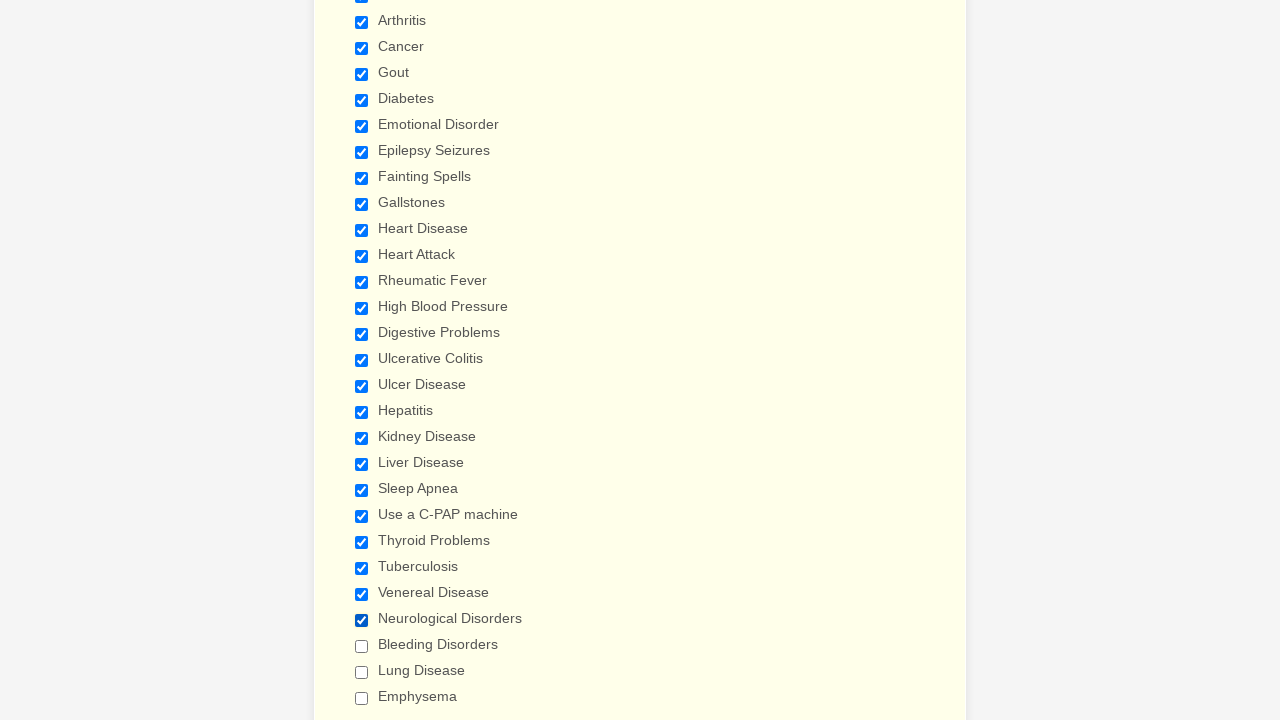

Clicked checkbox 27 of 29 at (362, 646) on input.form-checkbox >> nth=26
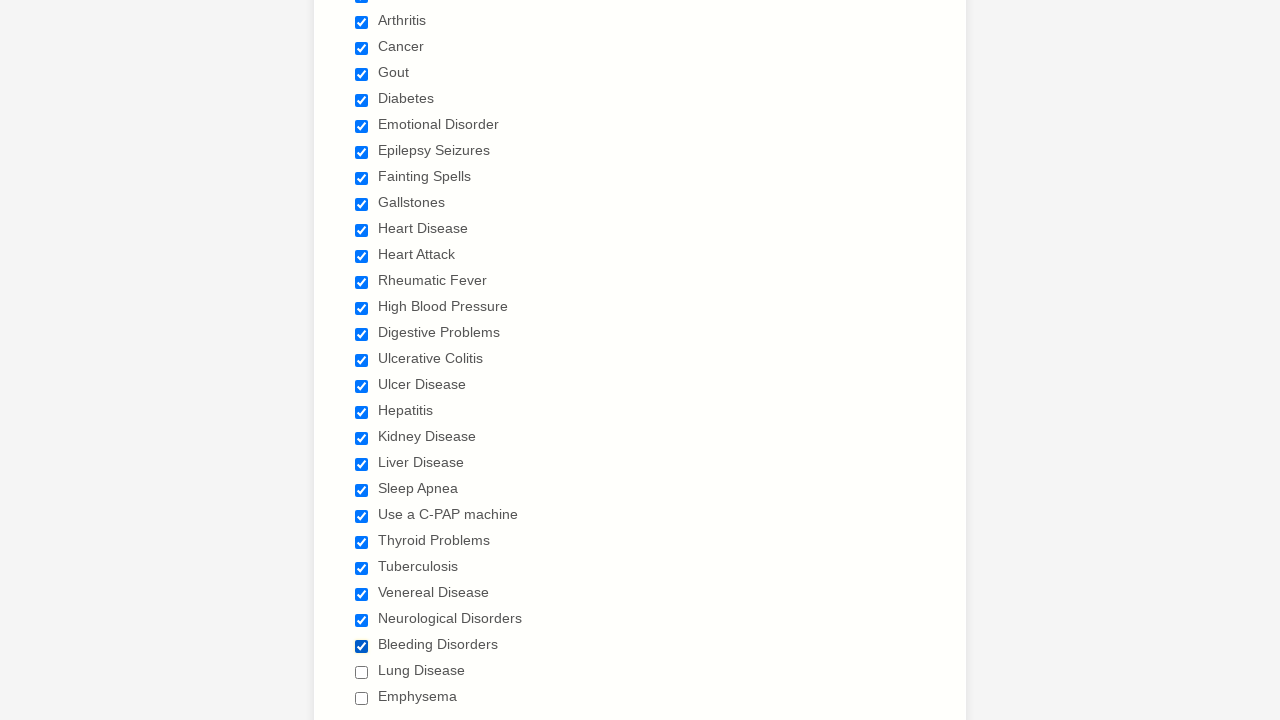

Clicked checkbox 28 of 29 at (362, 672) on input.form-checkbox >> nth=27
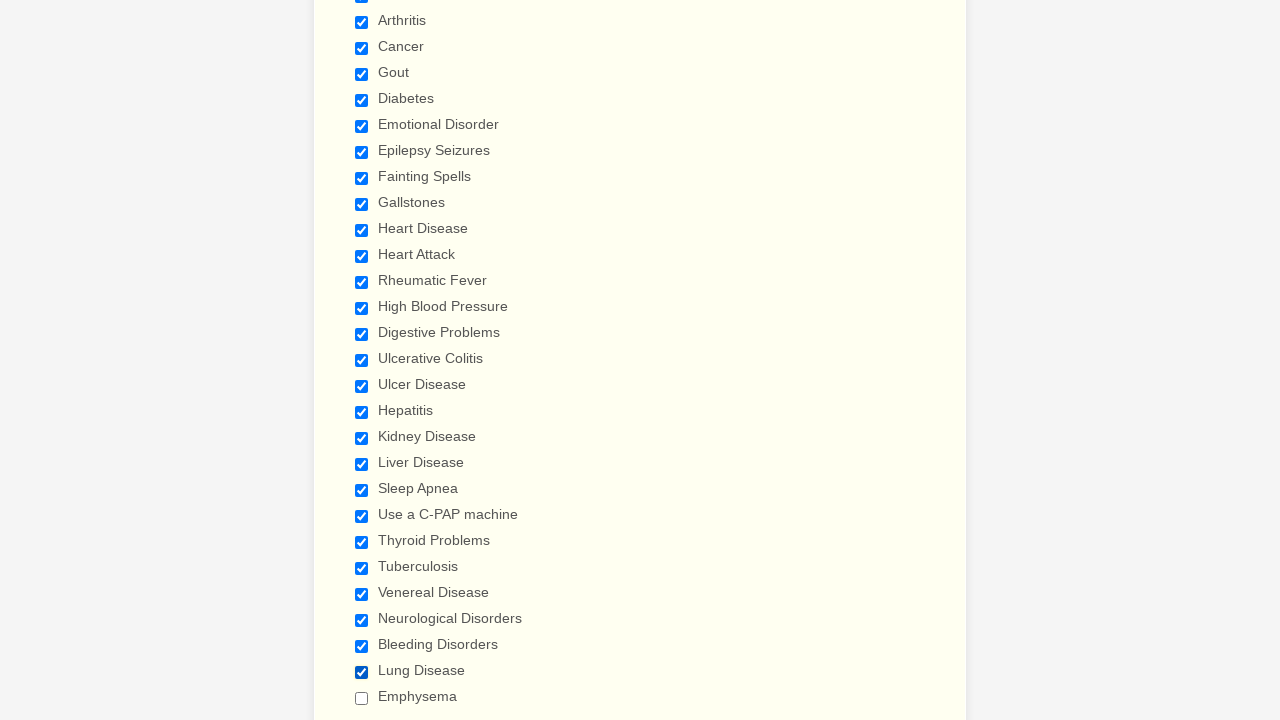

Clicked checkbox 29 of 29 at (362, 698) on input.form-checkbox >> nth=28
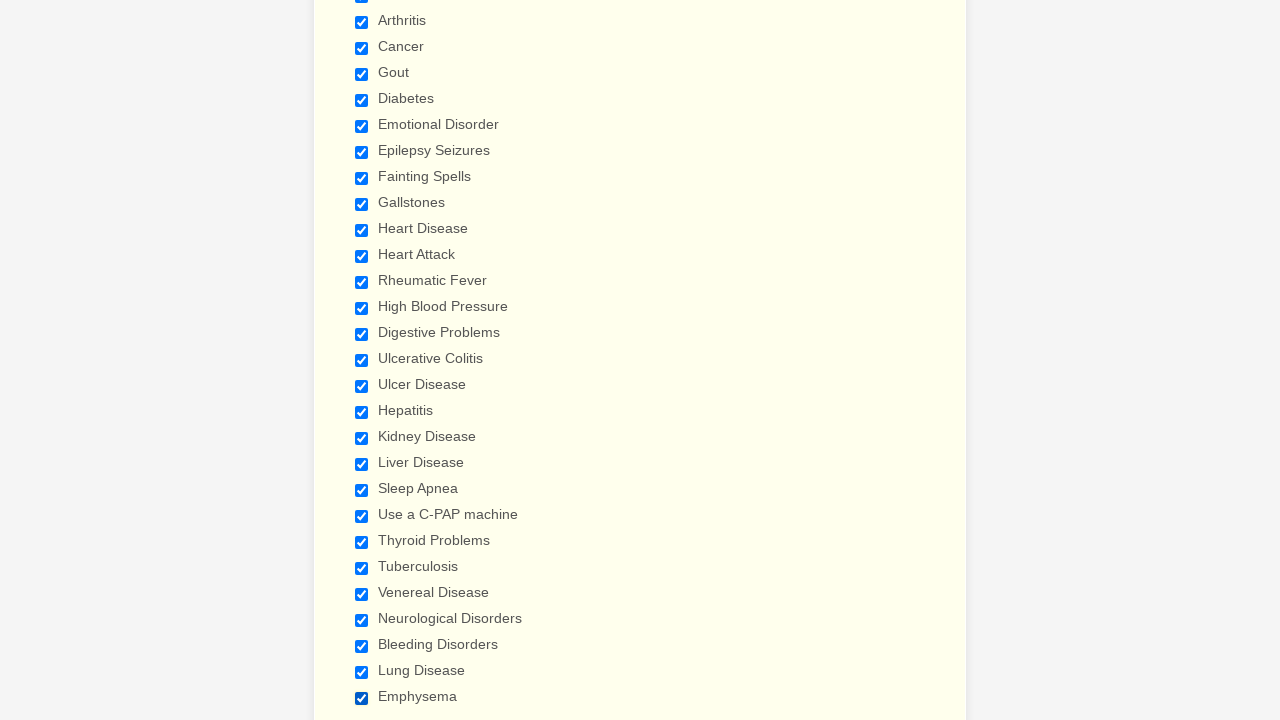

Verified checkbox 1 of 29 is selected
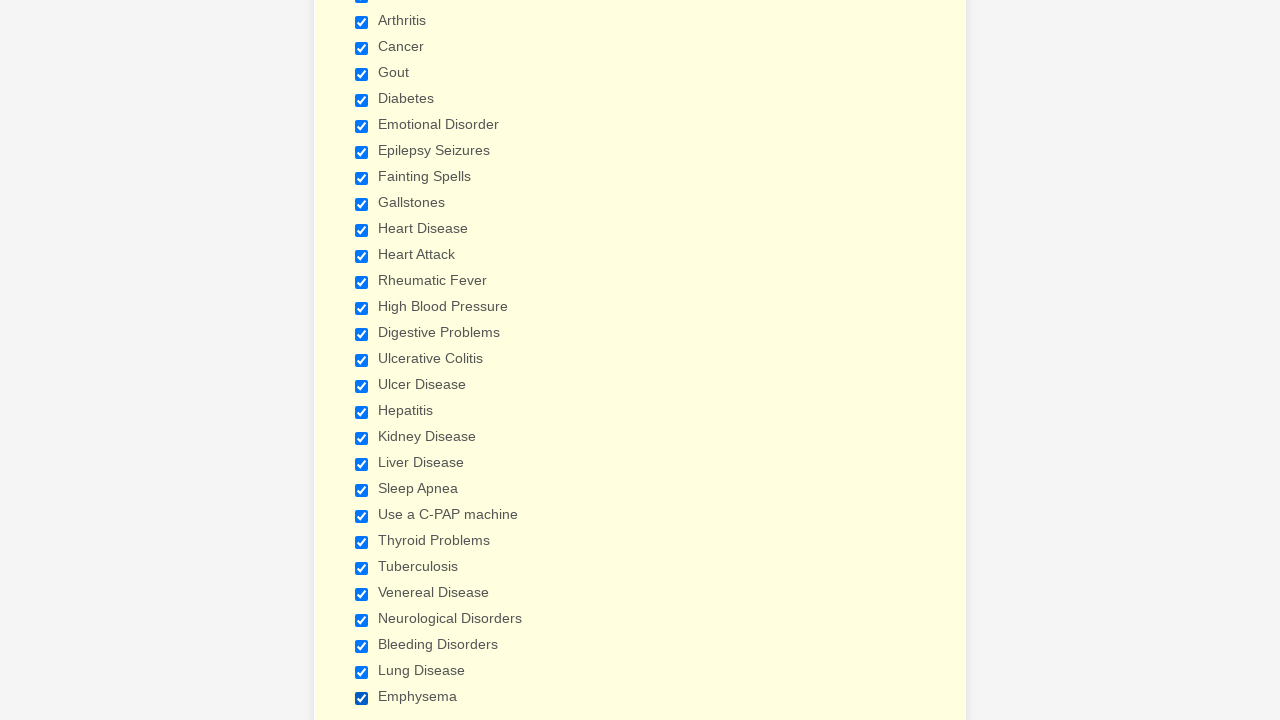

Verified checkbox 2 of 29 is selected
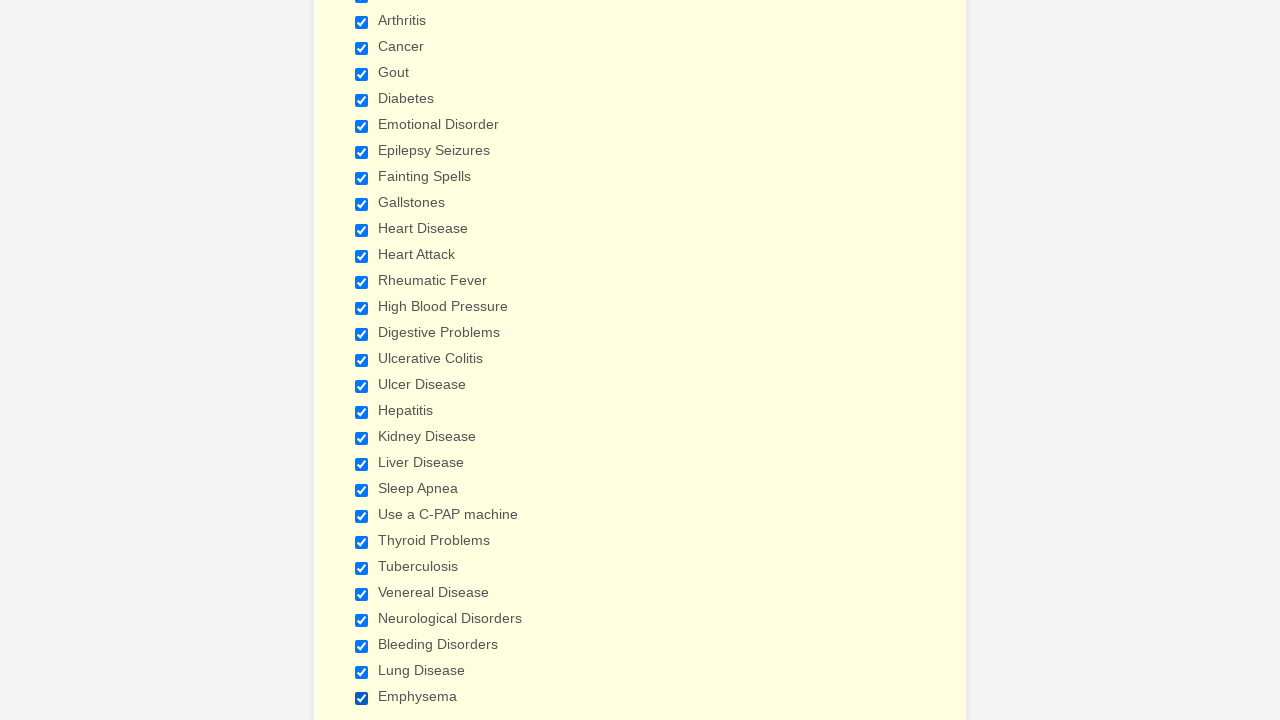

Verified checkbox 3 of 29 is selected
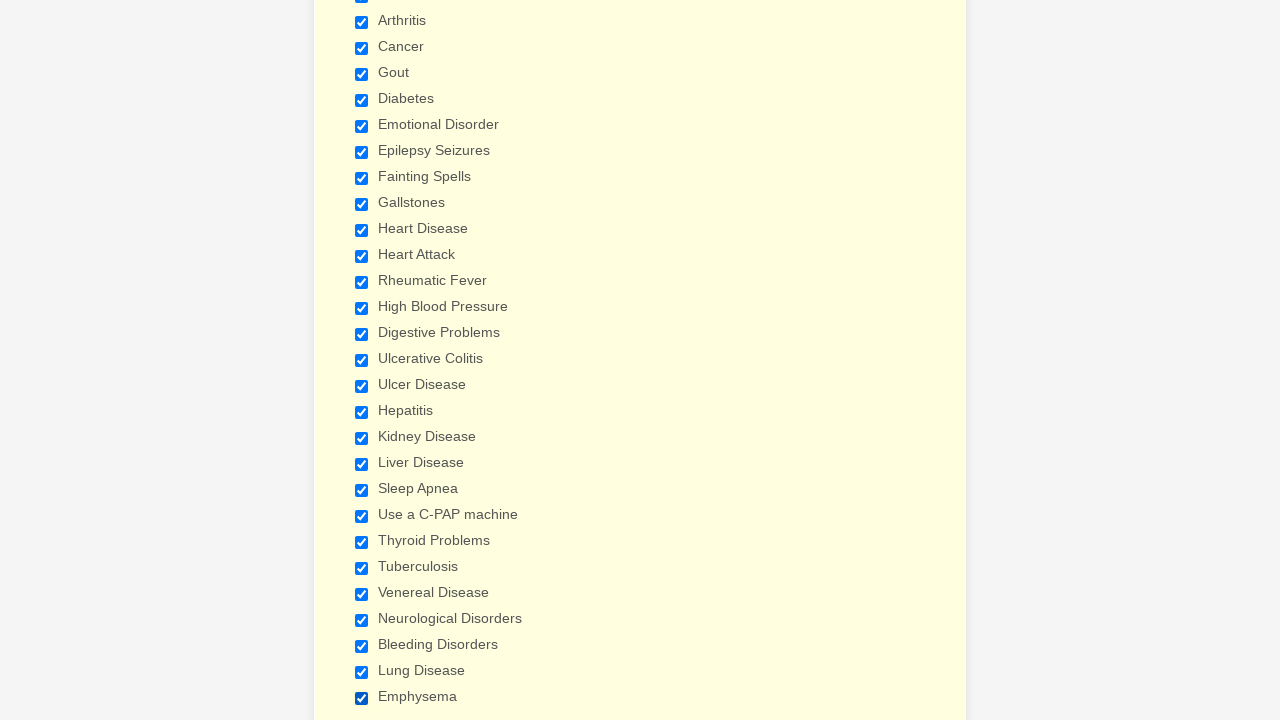

Verified checkbox 4 of 29 is selected
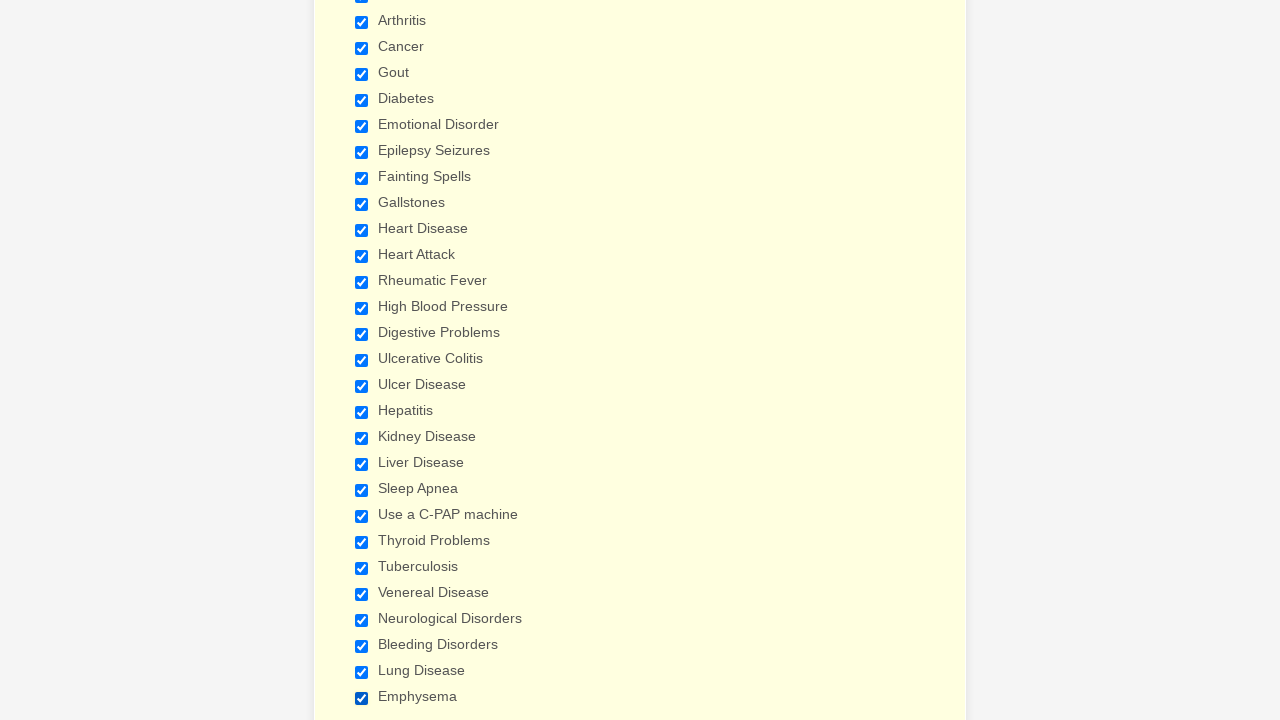

Verified checkbox 5 of 29 is selected
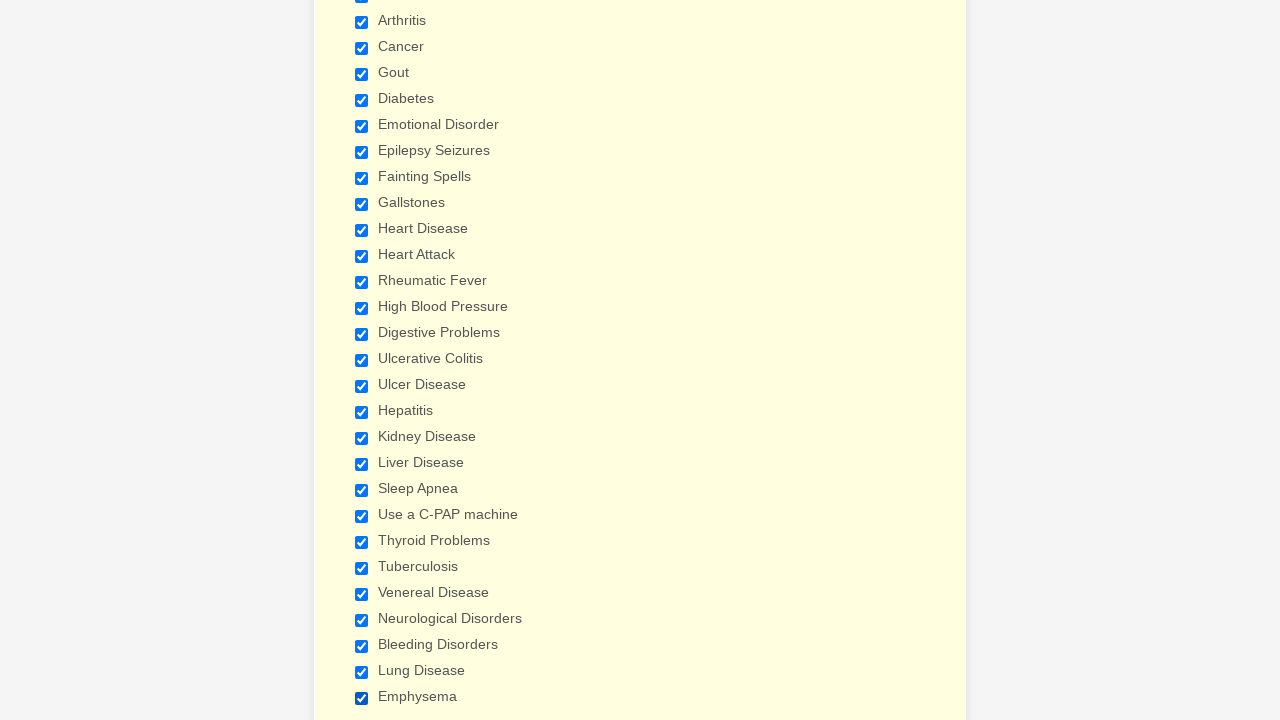

Verified checkbox 6 of 29 is selected
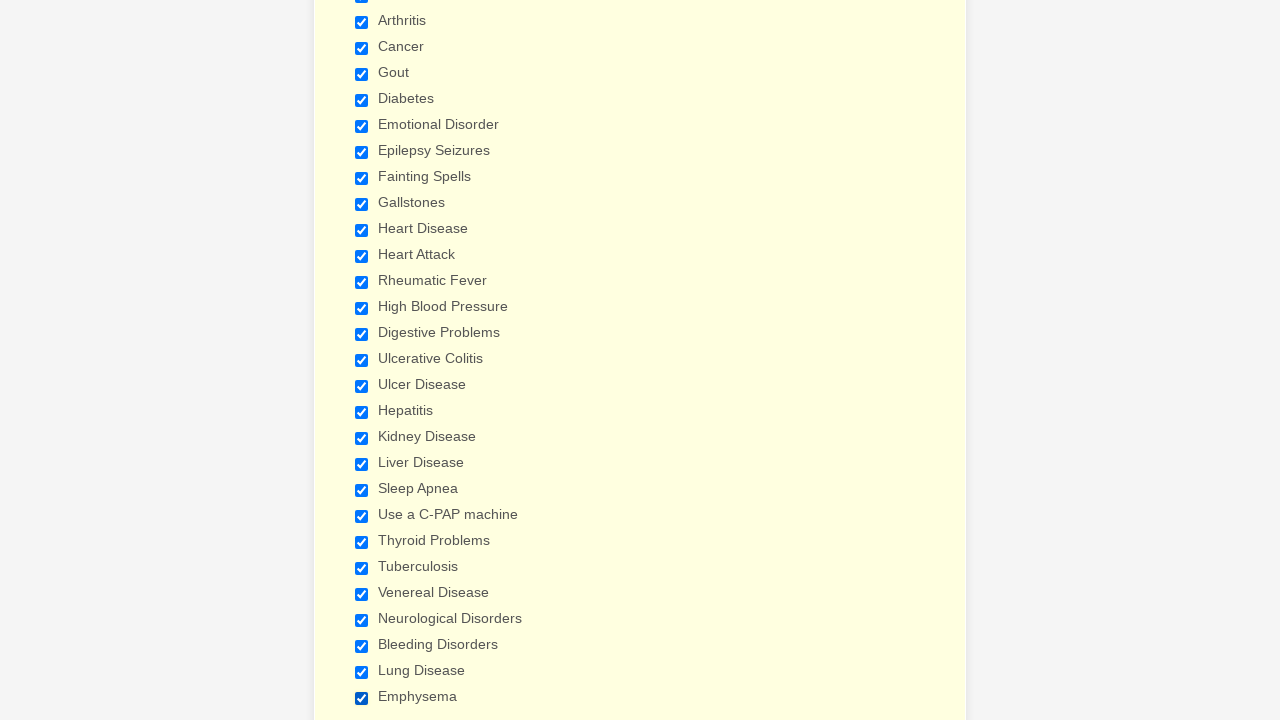

Verified checkbox 7 of 29 is selected
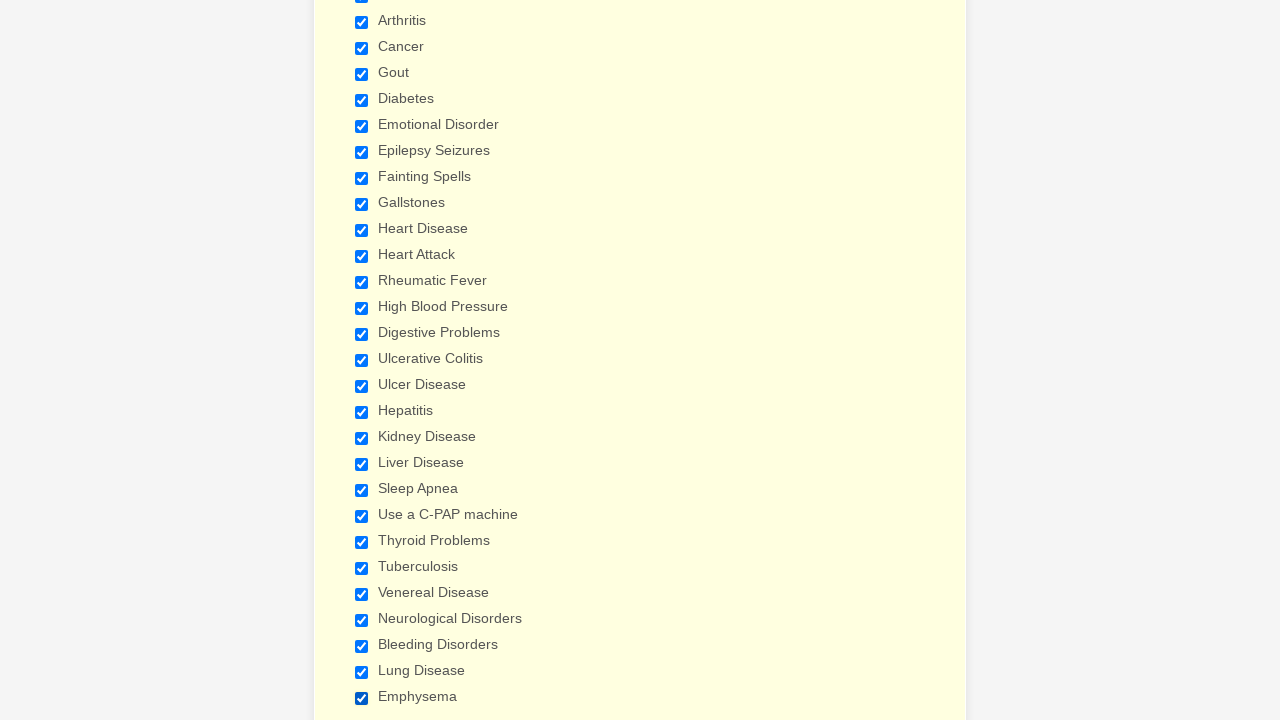

Verified checkbox 8 of 29 is selected
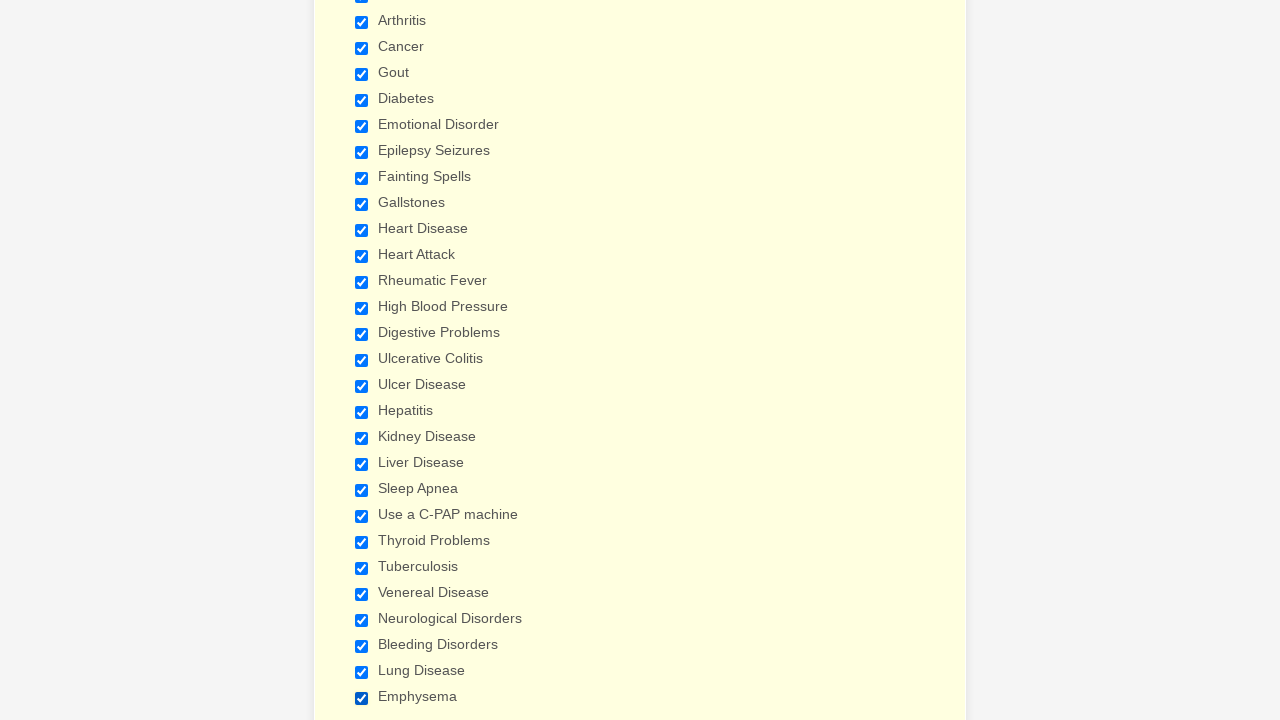

Verified checkbox 9 of 29 is selected
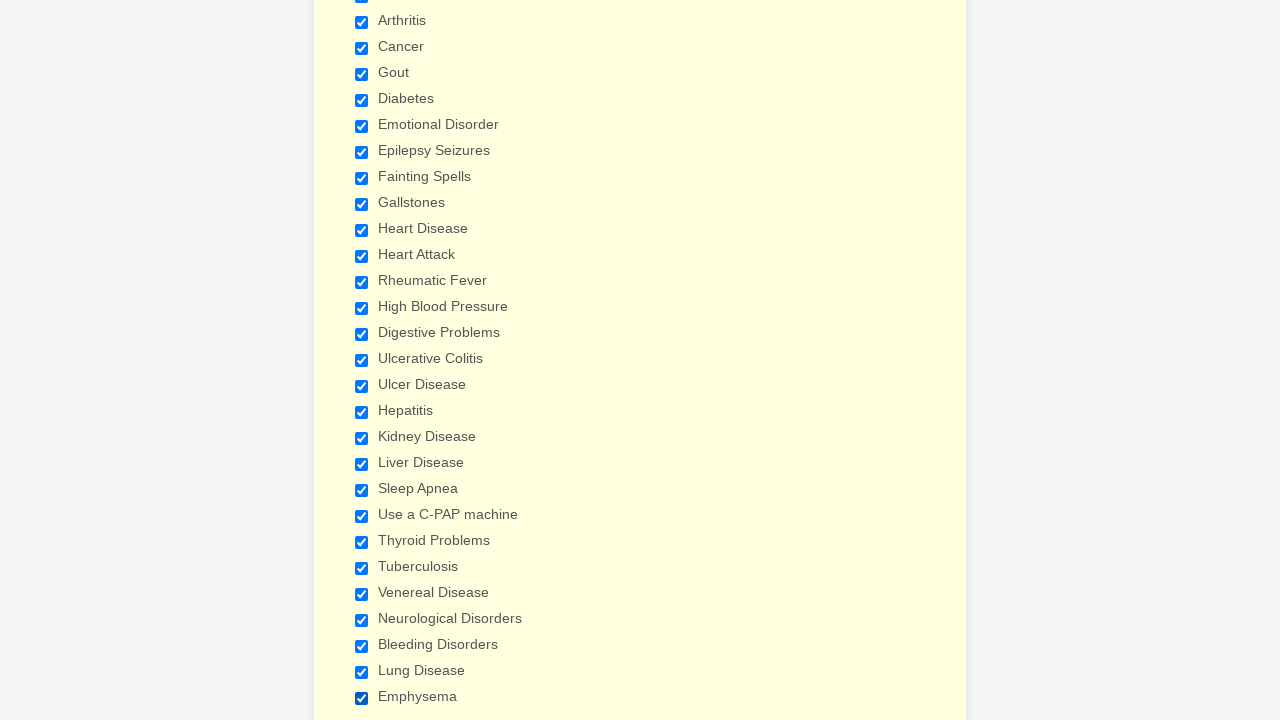

Verified checkbox 10 of 29 is selected
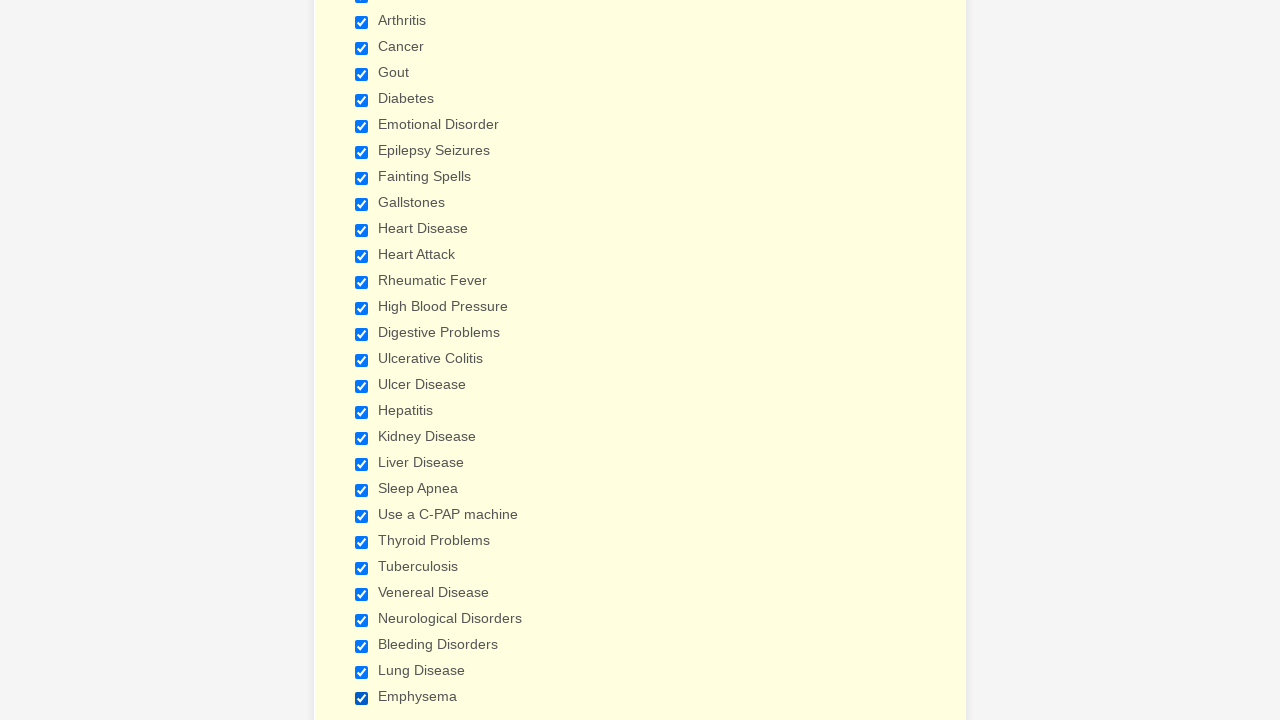

Verified checkbox 11 of 29 is selected
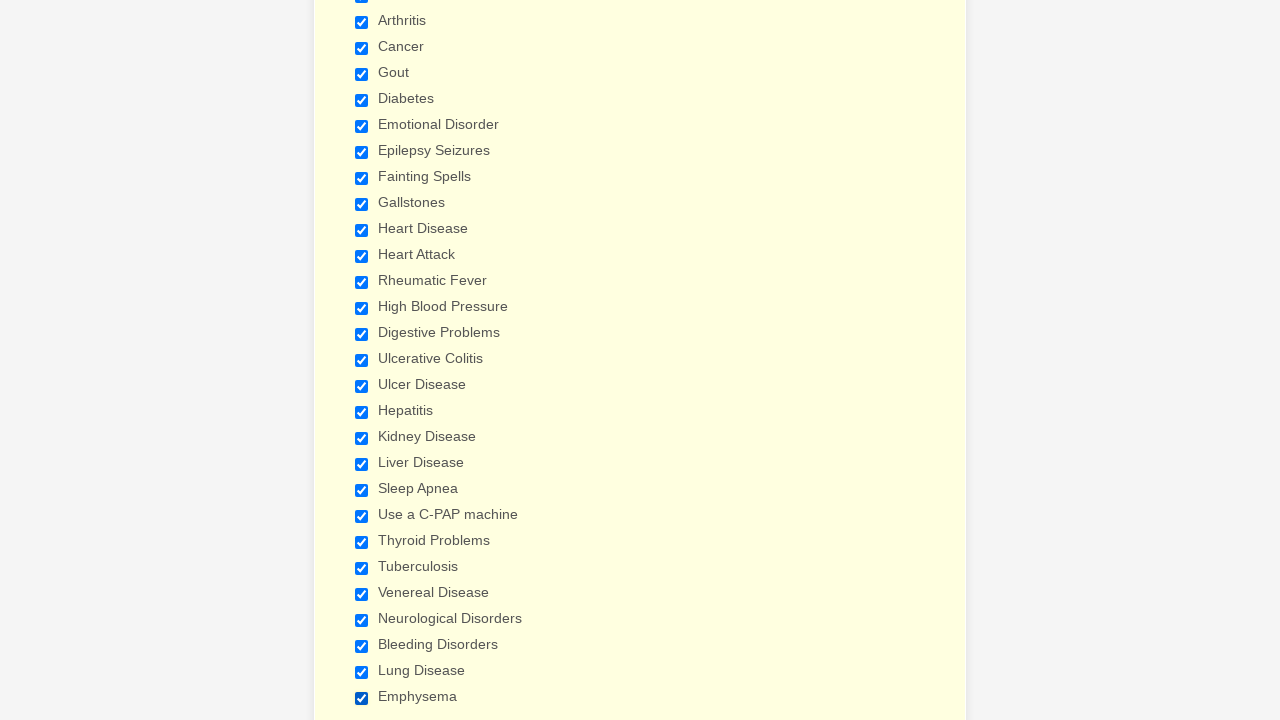

Verified checkbox 12 of 29 is selected
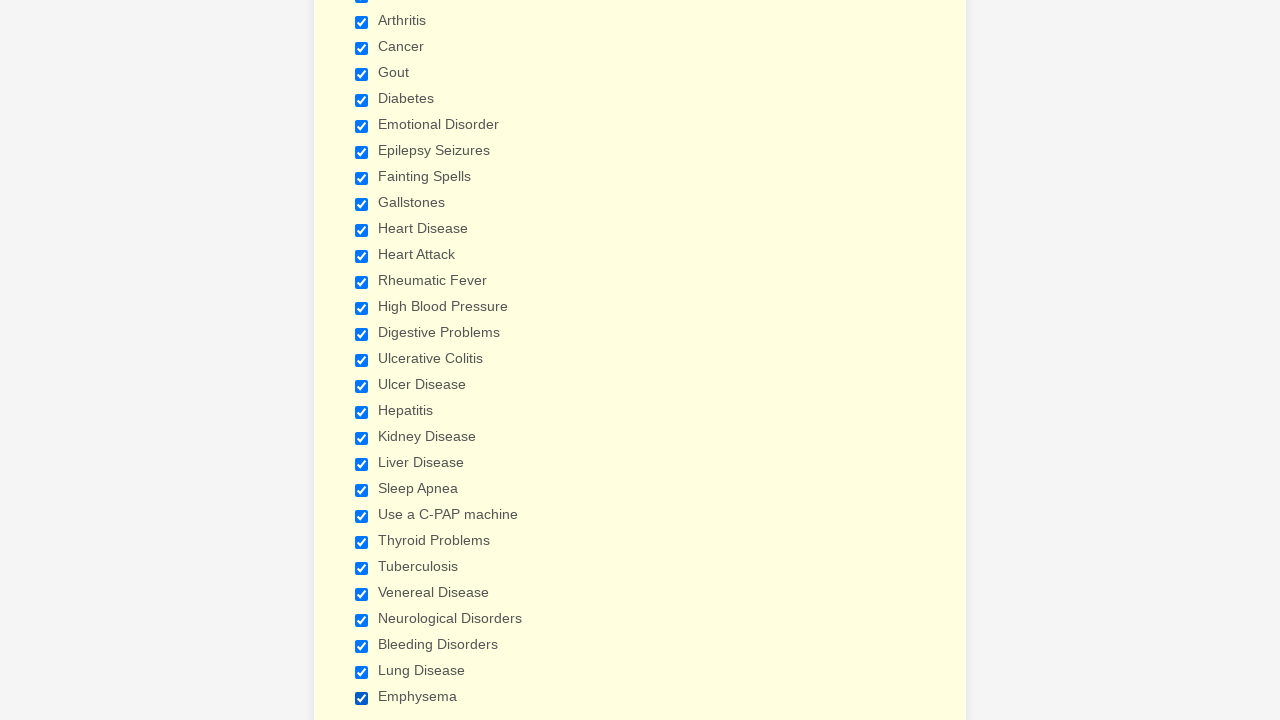

Verified checkbox 13 of 29 is selected
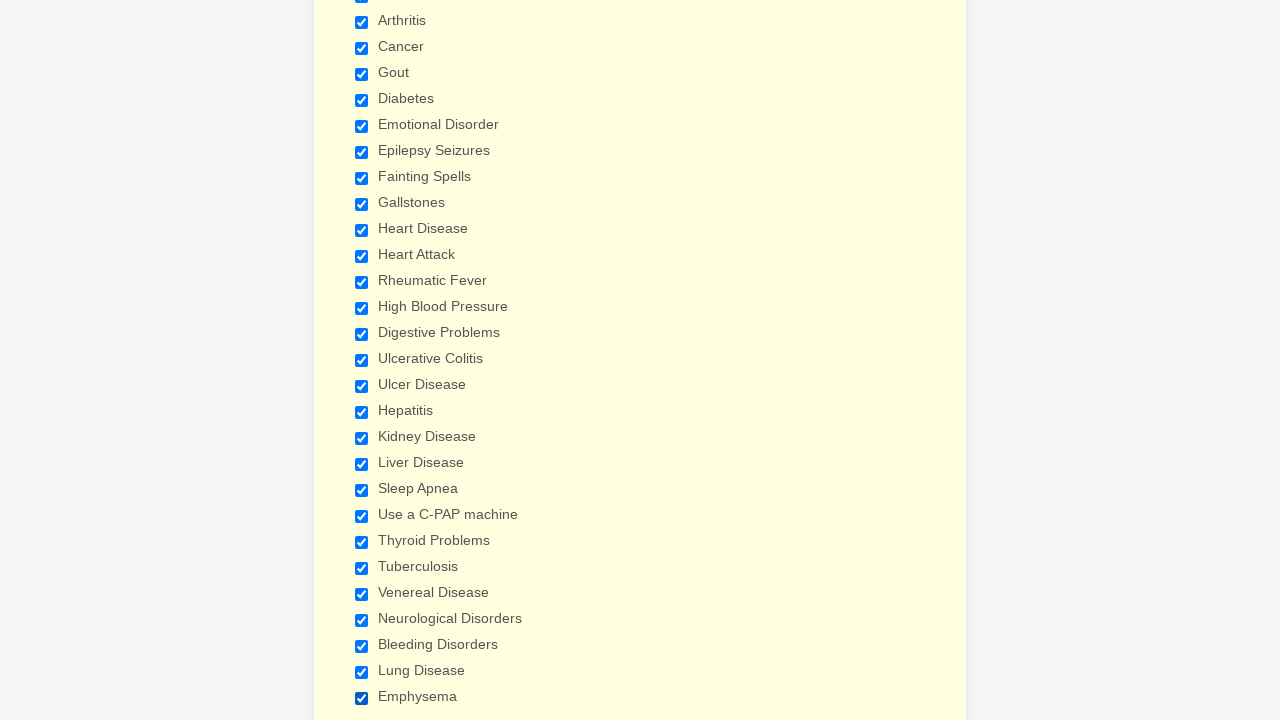

Verified checkbox 14 of 29 is selected
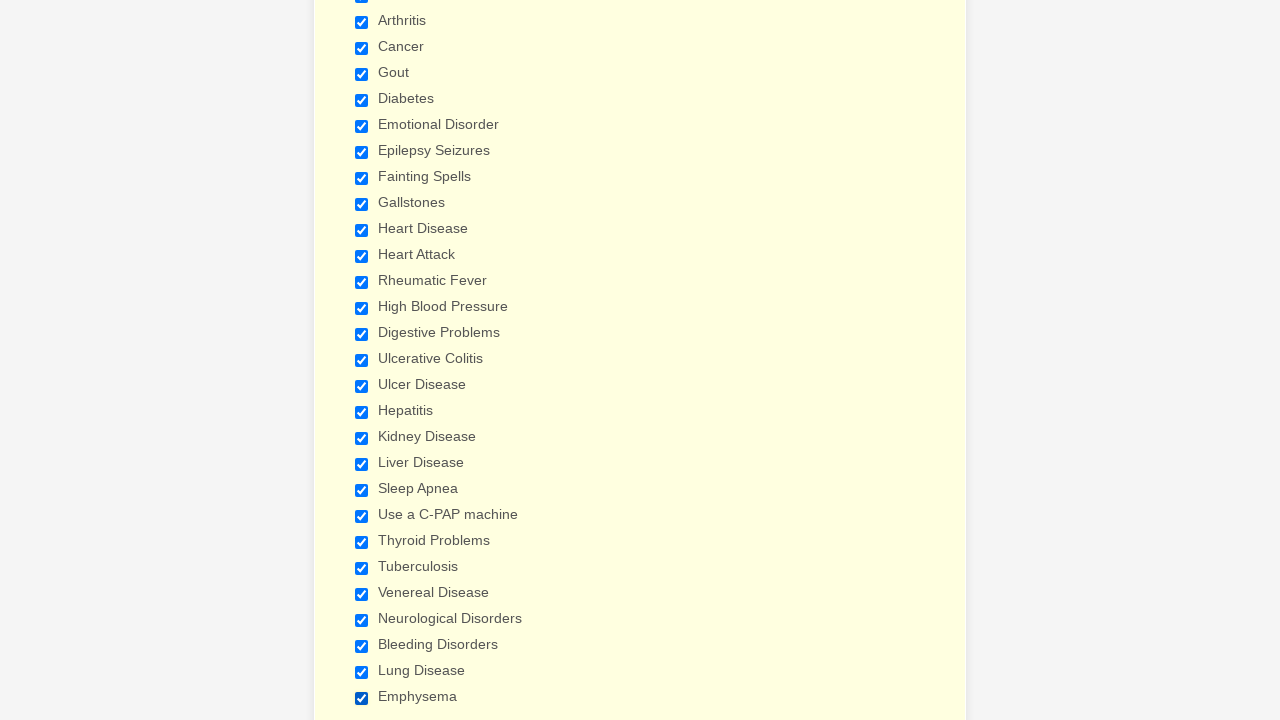

Verified checkbox 15 of 29 is selected
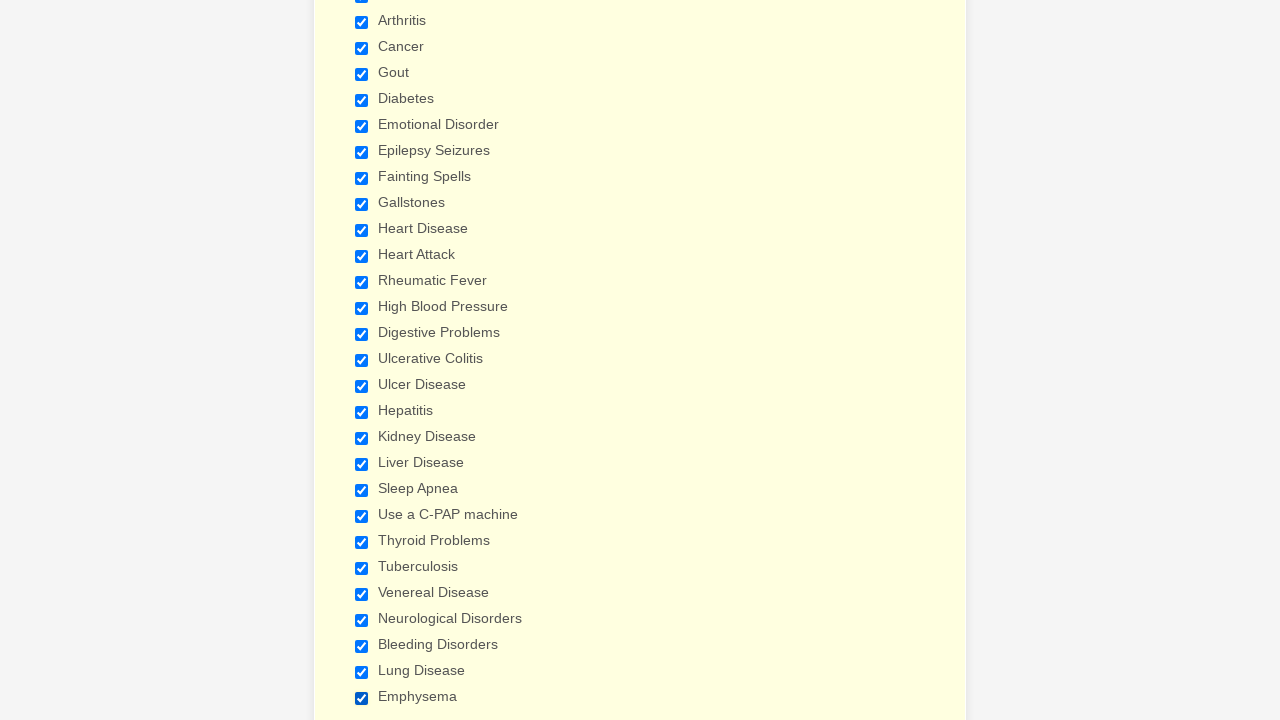

Verified checkbox 16 of 29 is selected
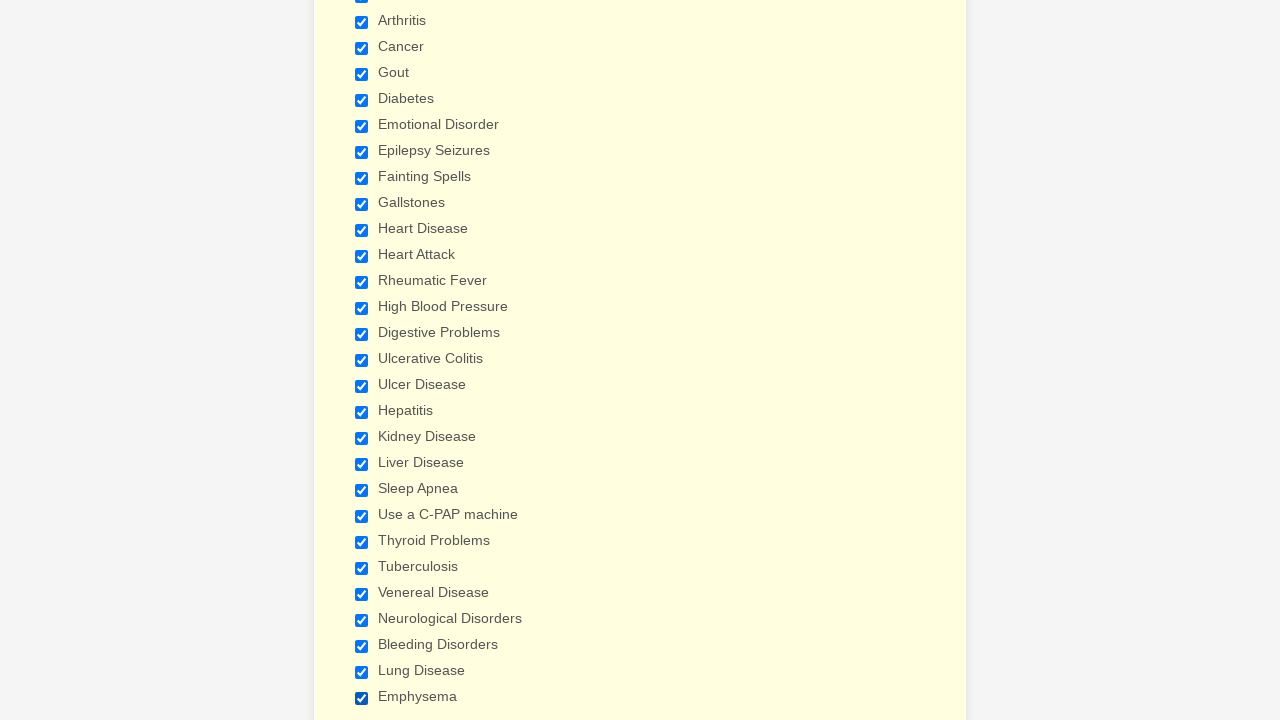

Verified checkbox 17 of 29 is selected
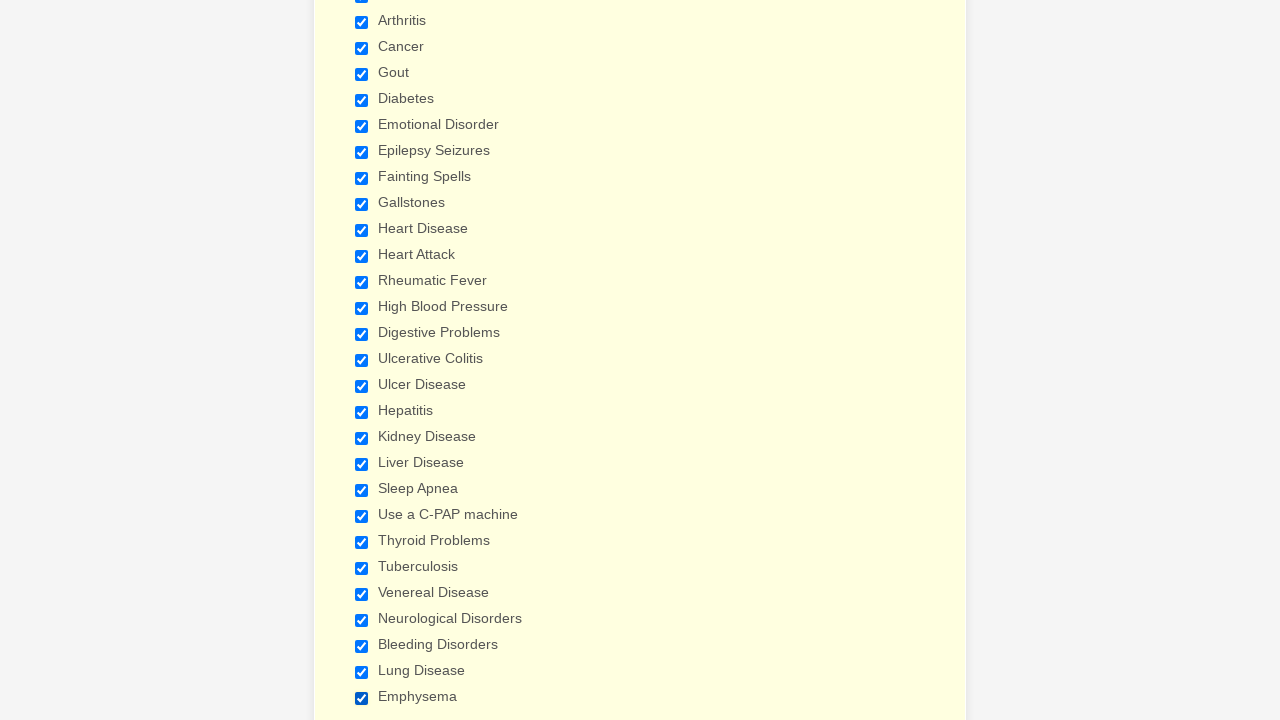

Verified checkbox 18 of 29 is selected
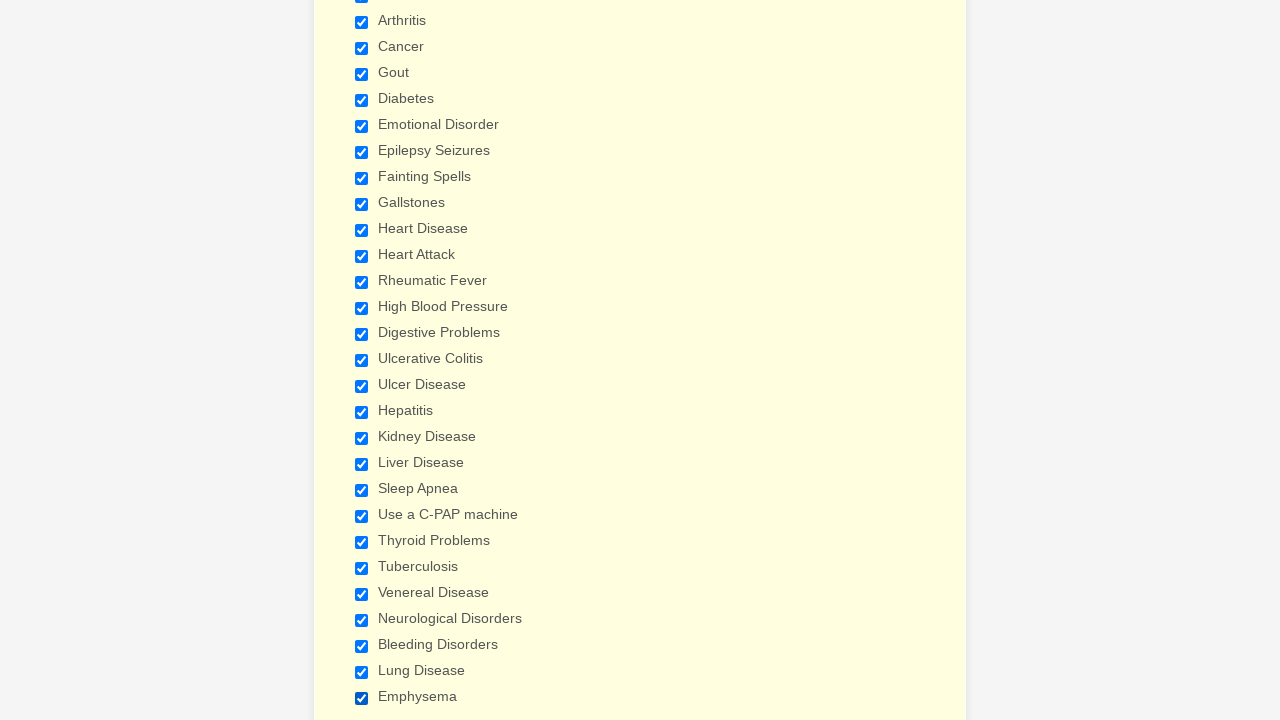

Verified checkbox 19 of 29 is selected
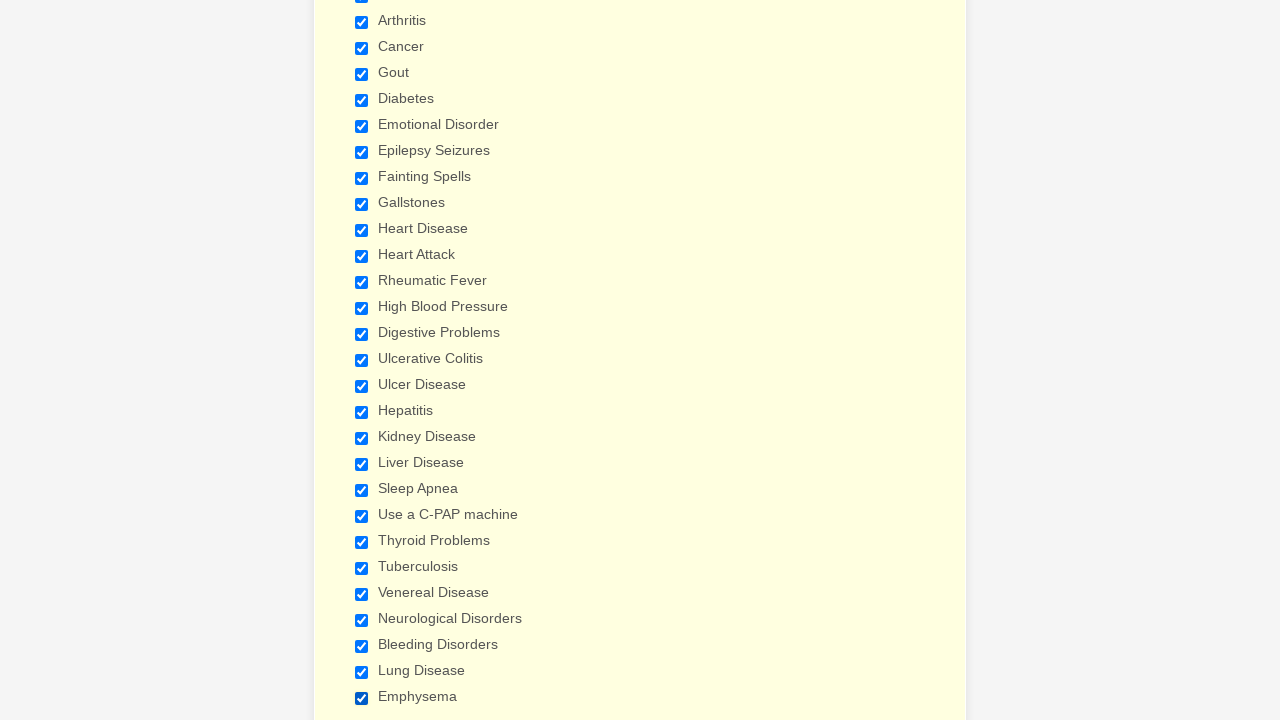

Verified checkbox 20 of 29 is selected
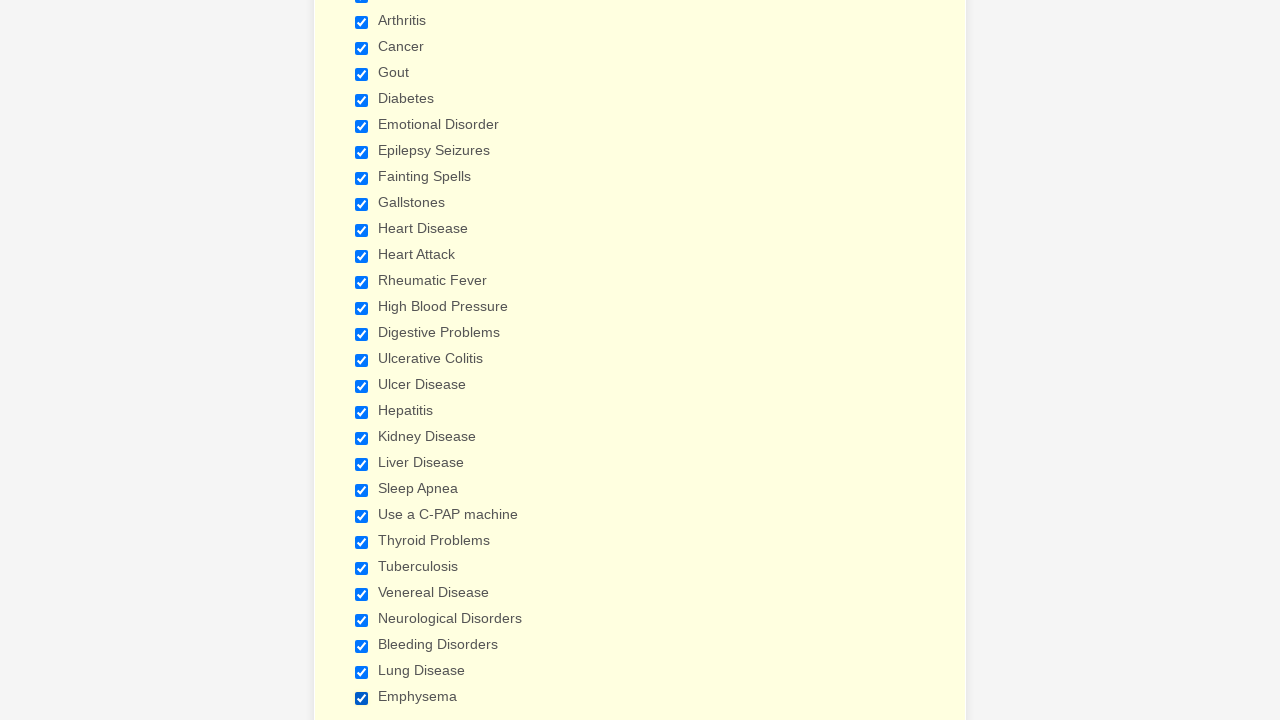

Verified checkbox 21 of 29 is selected
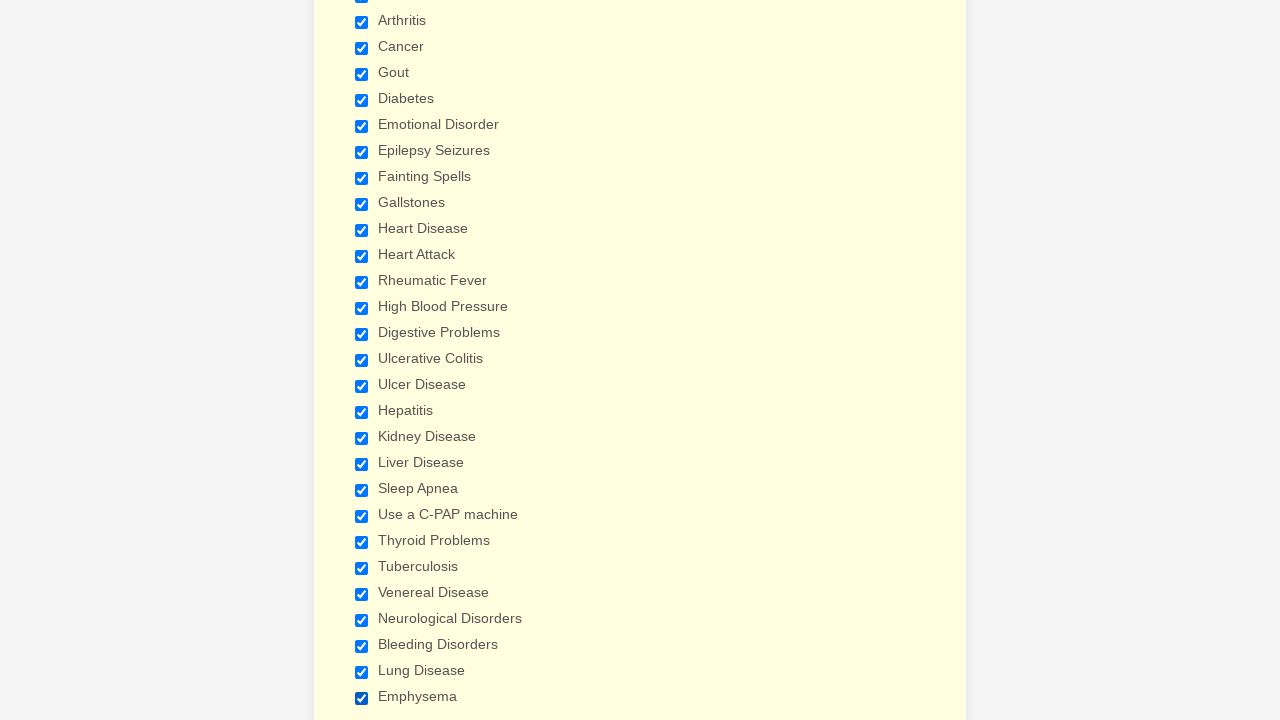

Verified checkbox 22 of 29 is selected
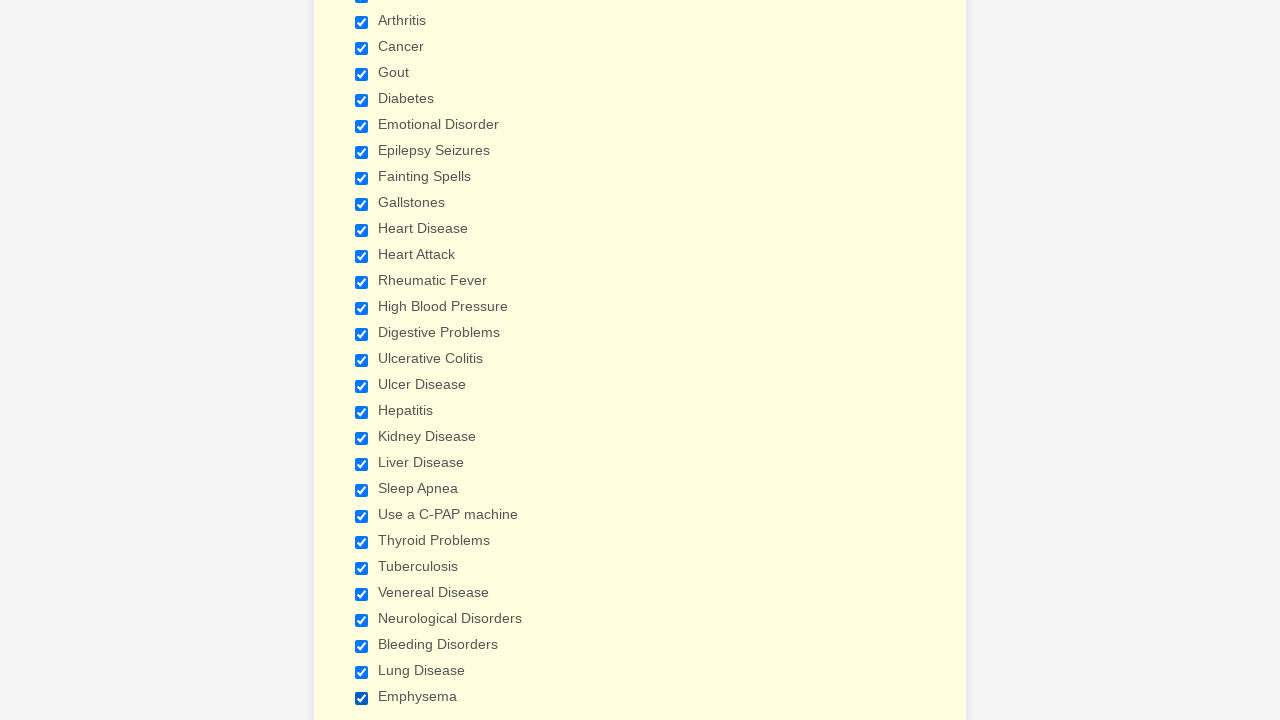

Verified checkbox 23 of 29 is selected
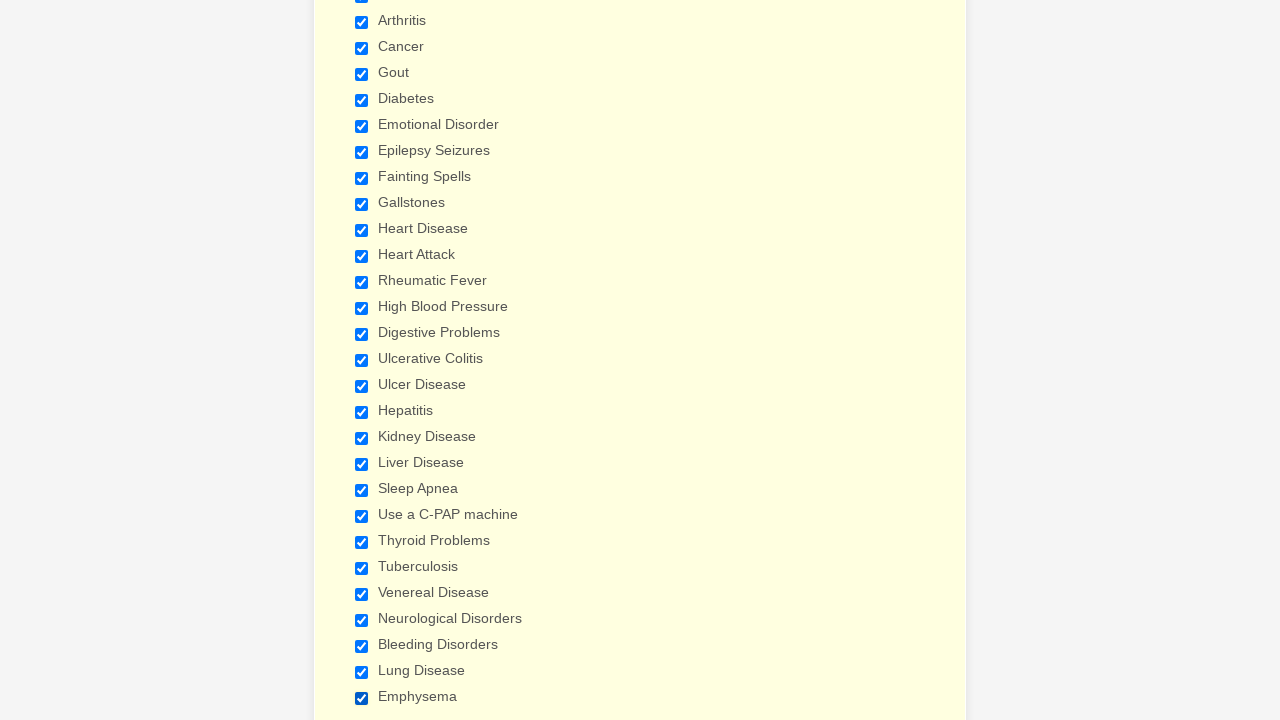

Verified checkbox 24 of 29 is selected
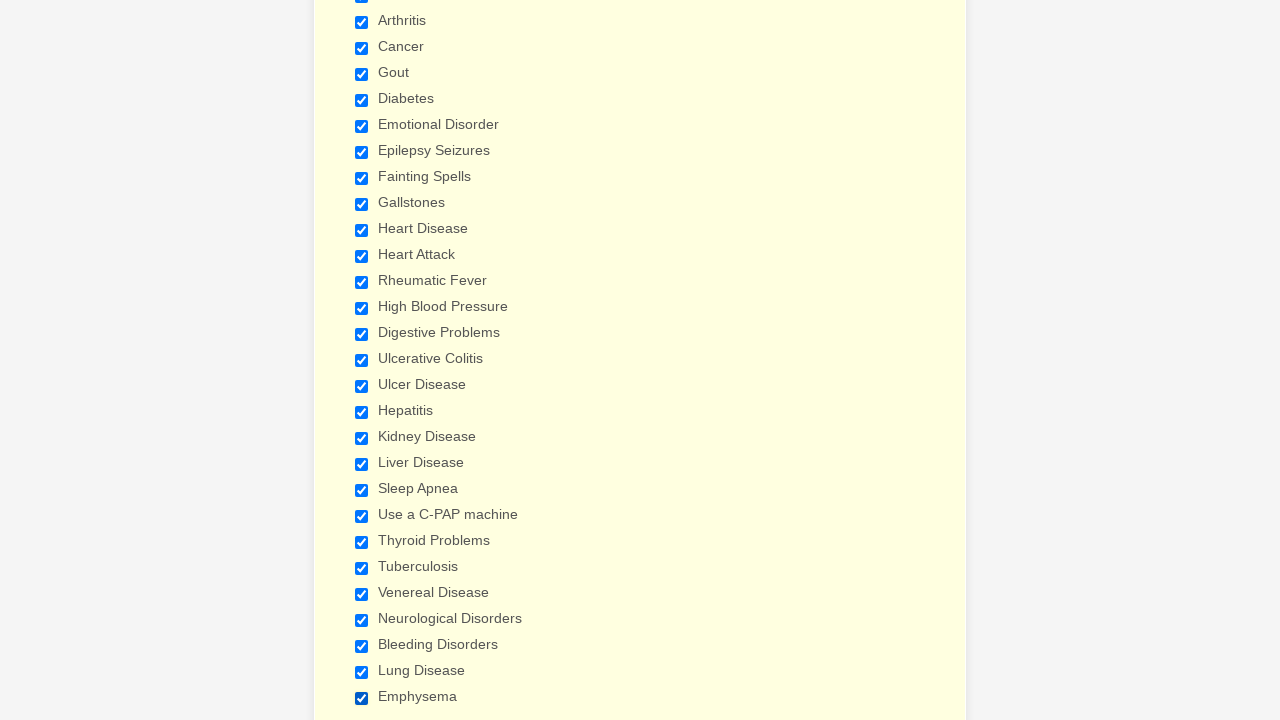

Verified checkbox 25 of 29 is selected
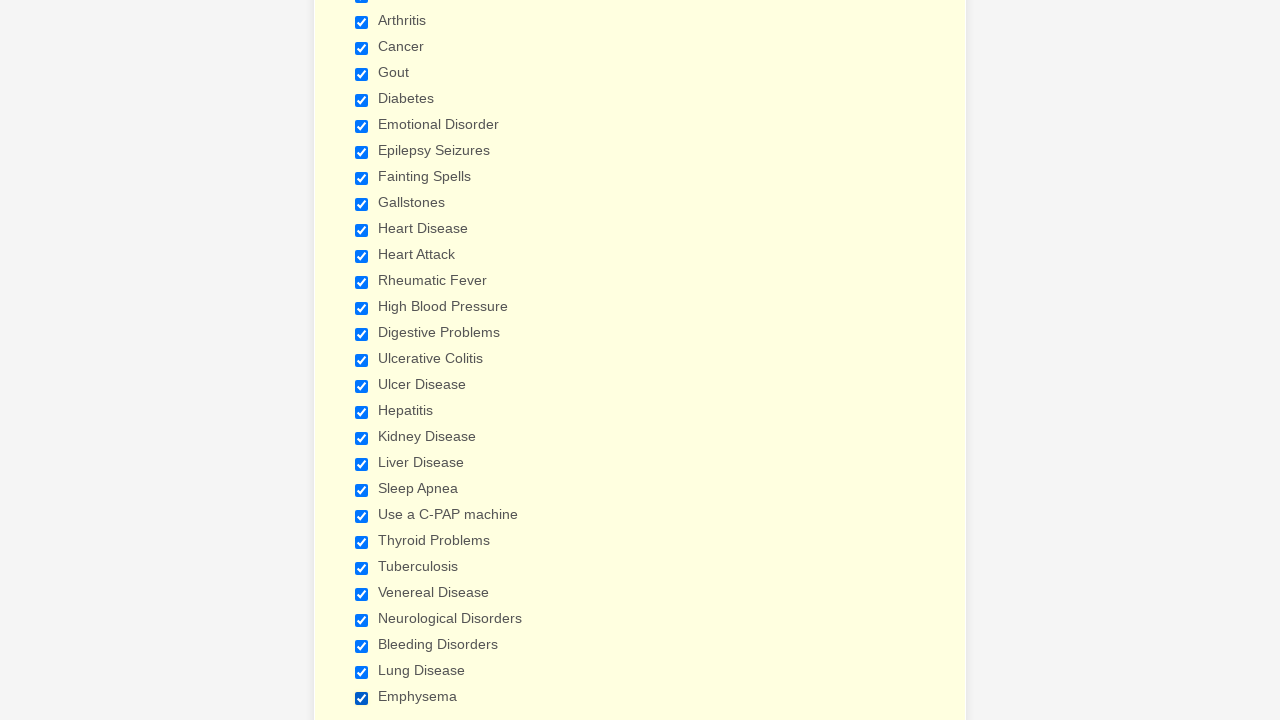

Verified checkbox 26 of 29 is selected
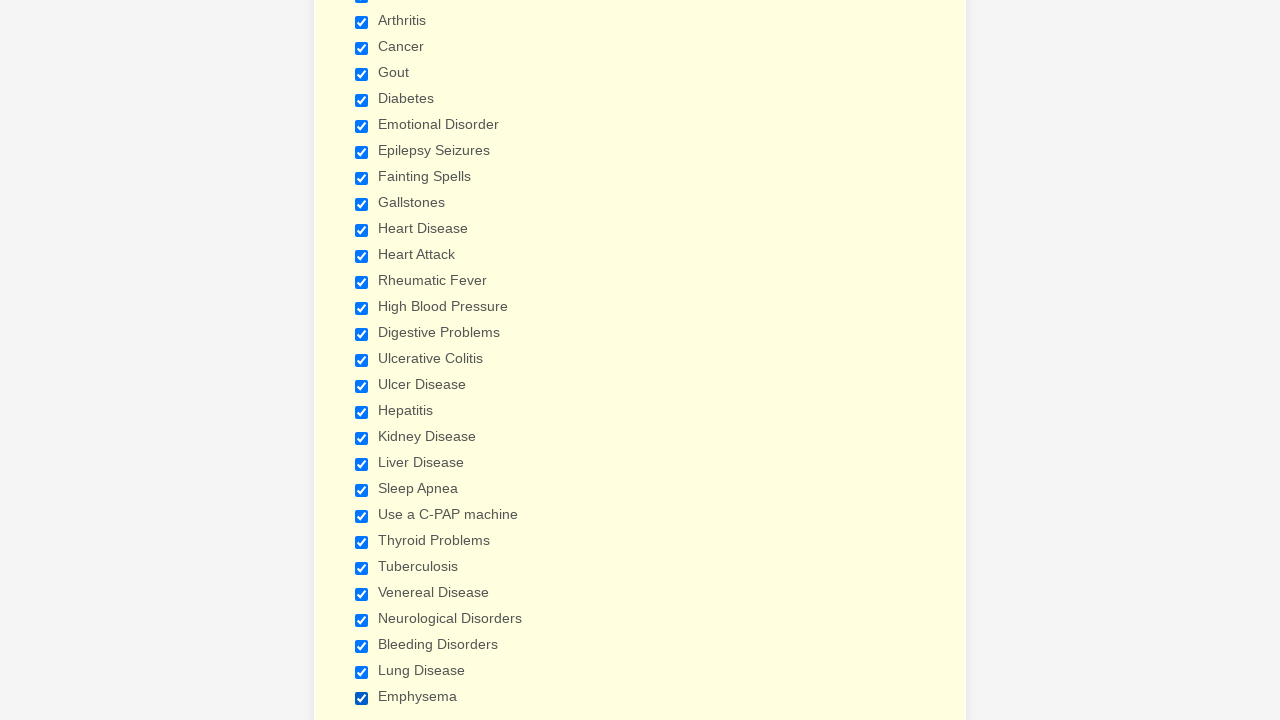

Verified checkbox 27 of 29 is selected
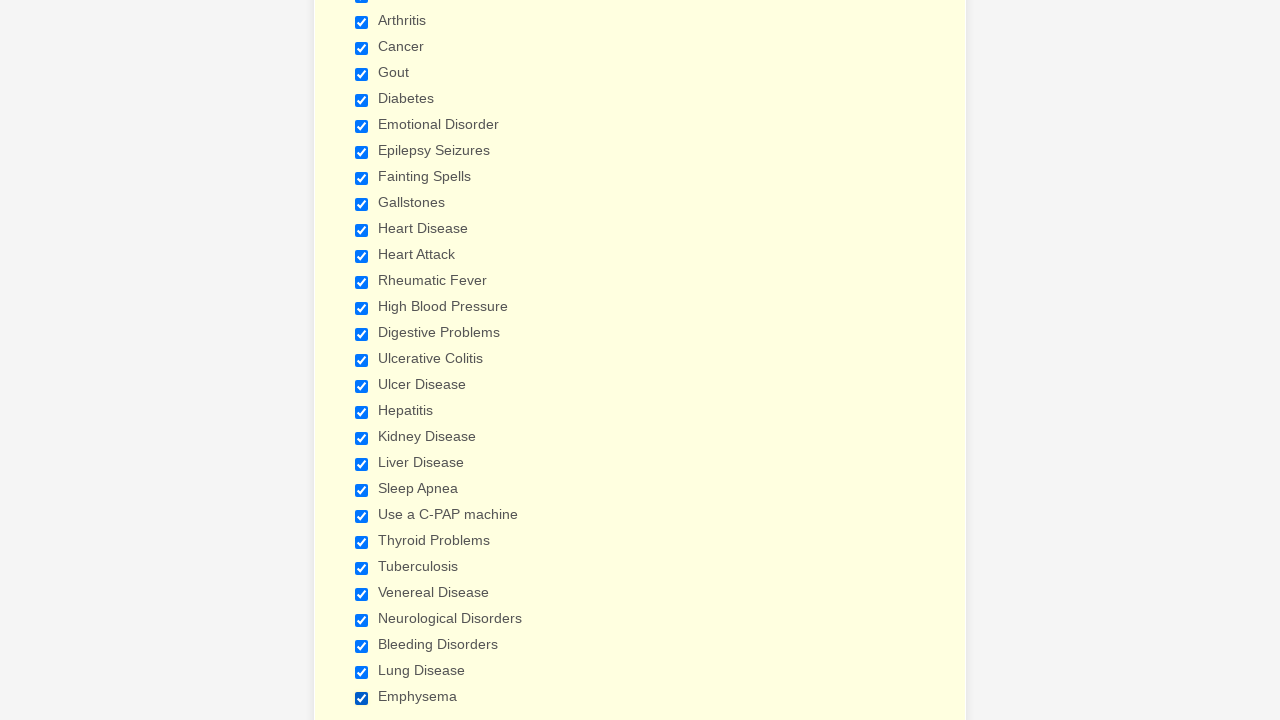

Verified checkbox 28 of 29 is selected
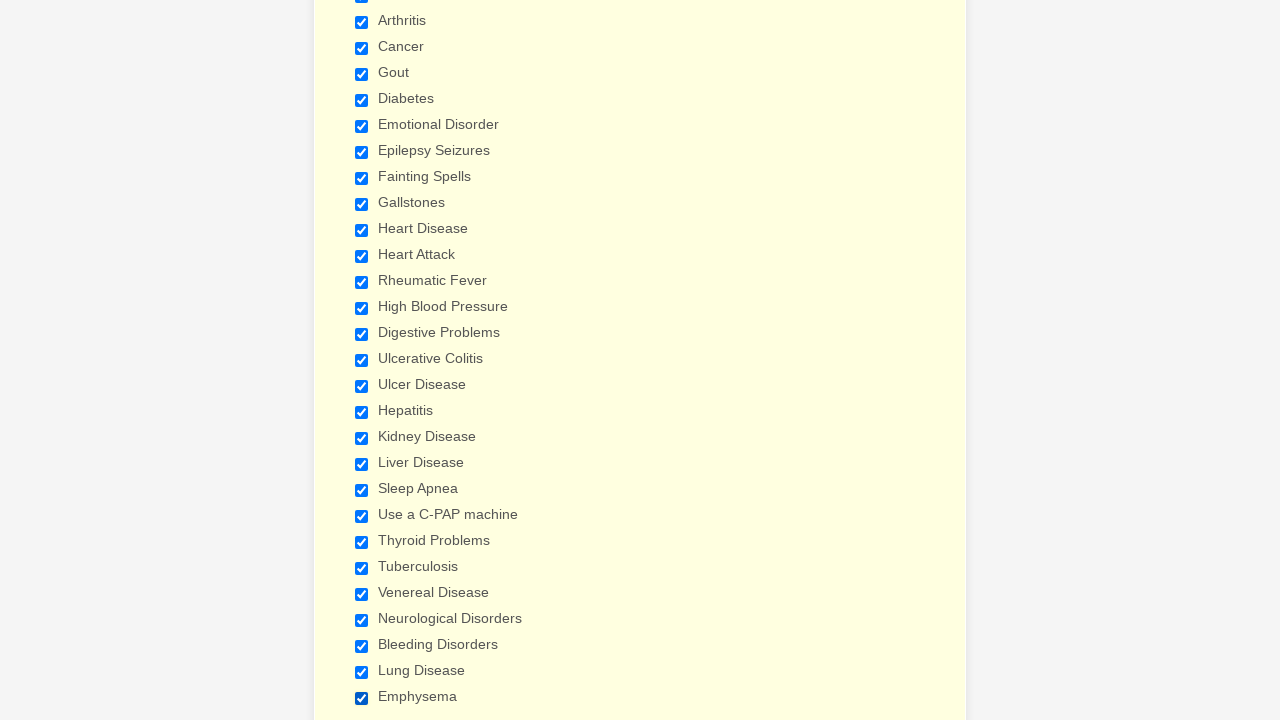

Verified checkbox 29 of 29 is selected
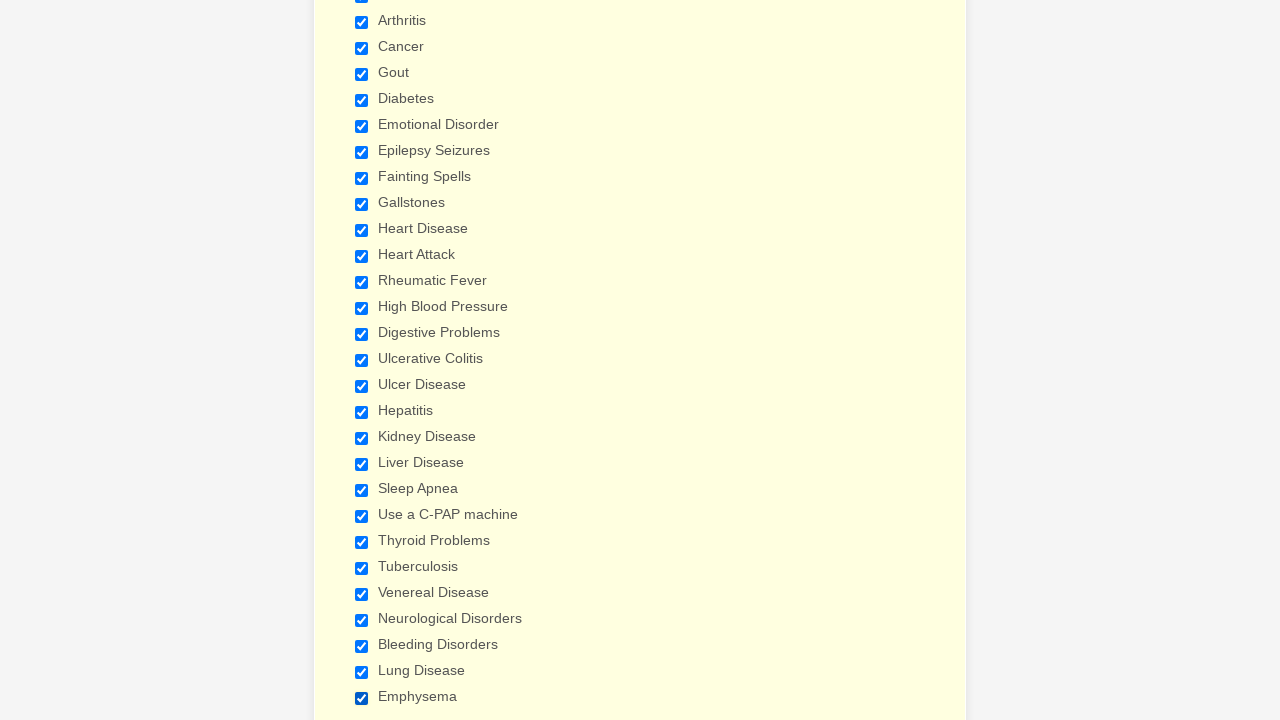

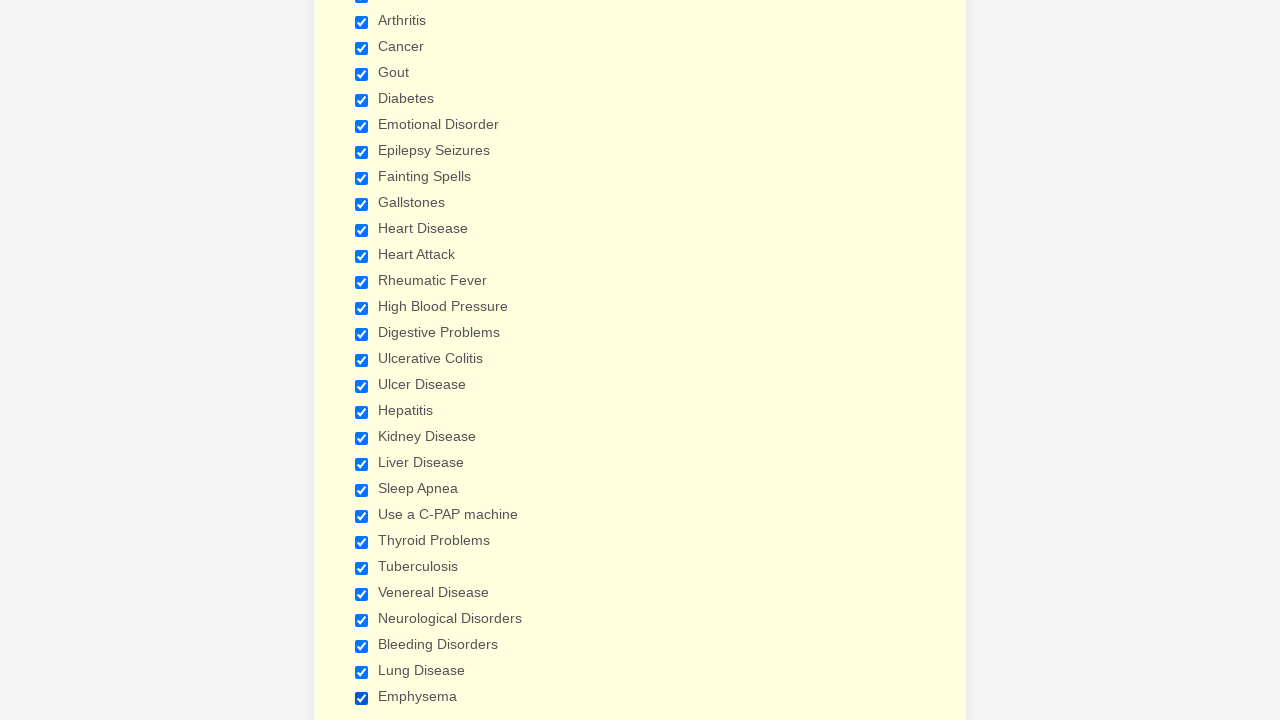